Tests mobile responsiveness across multiple viewport sizes by checking for horizontal scroll, touch-compliant button sizes, and readable text elements on the application.

Starting URL: https://kiddo-quest-de7b0.web.app

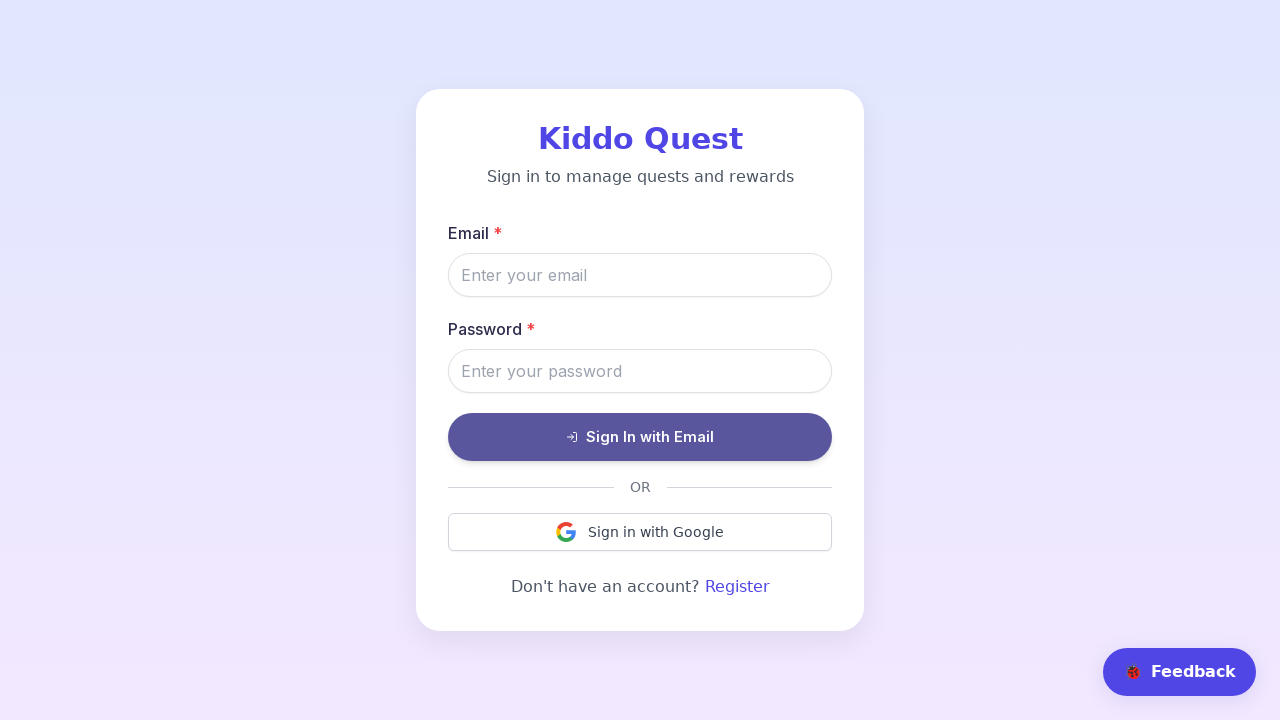

Set viewport to iPhone SE (375x667)
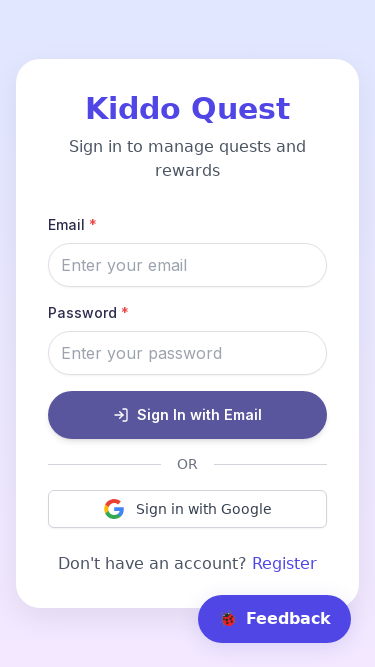

Navigated to Kiddo Quest app with iPhone SE viewport
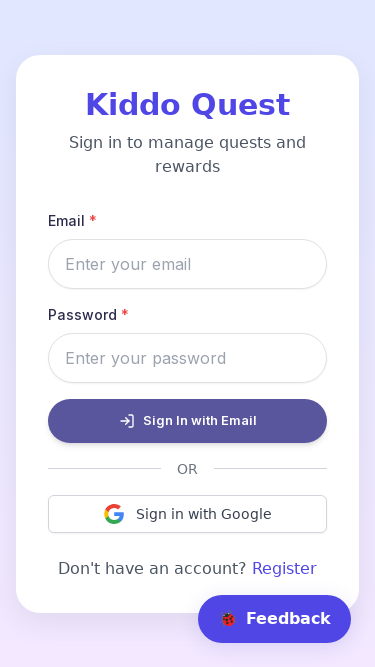

App loaded and network idle on iPhone SE
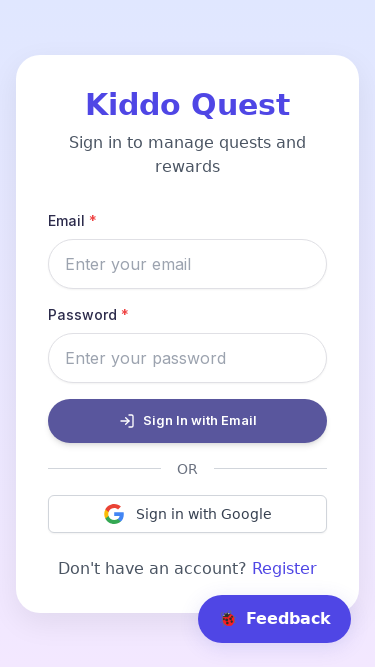

Checked for horizontal scroll on iPhone SE: False
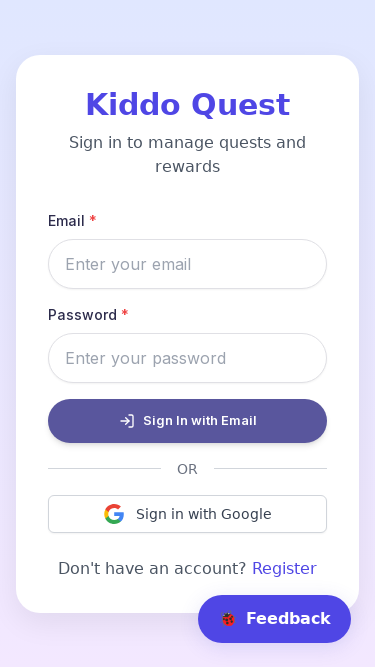

Located 4 buttons for touch target size verification on iPhone SE
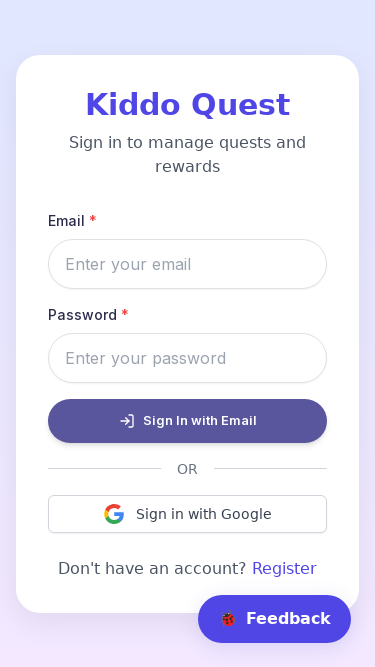

Verified button 1 touch target size on iPhone SE: 279x44px
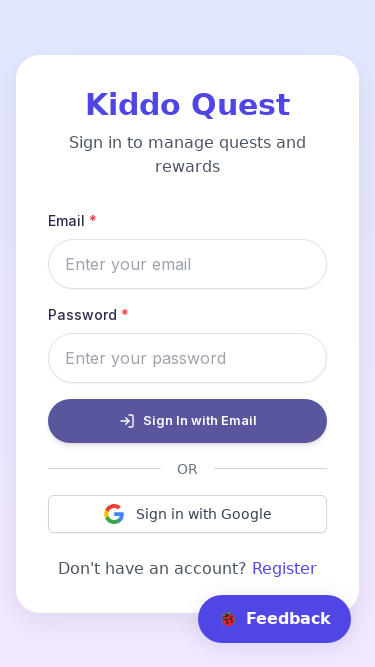

Verified button 2 touch target size on iPhone SE: 279x38px
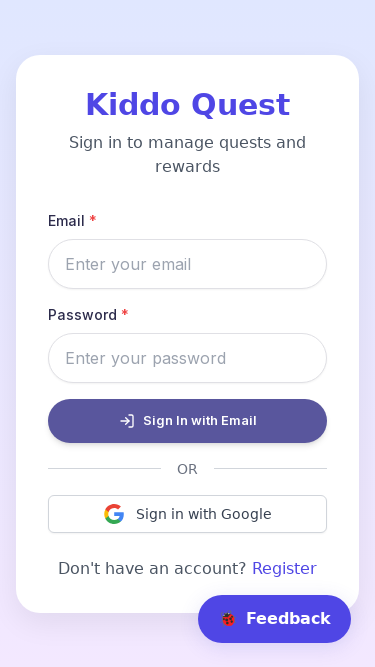

Verified button 3 touch target size on iPhone SE: 65x24px
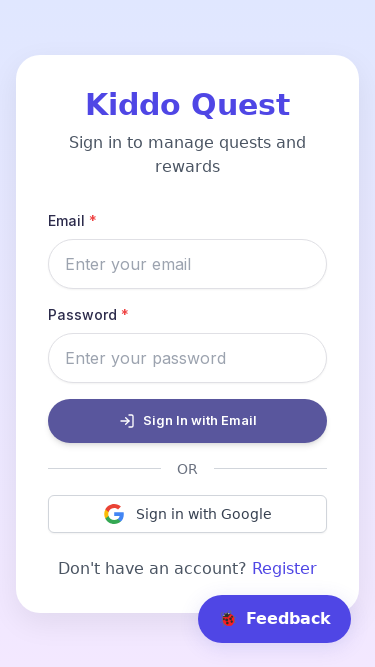

Verified button 4 touch target size on iPhone SE: 153x48px
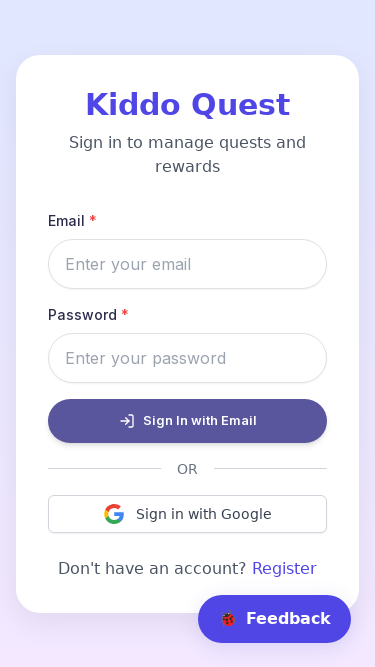

Located 22 text elements for font size verification on iPhone SE
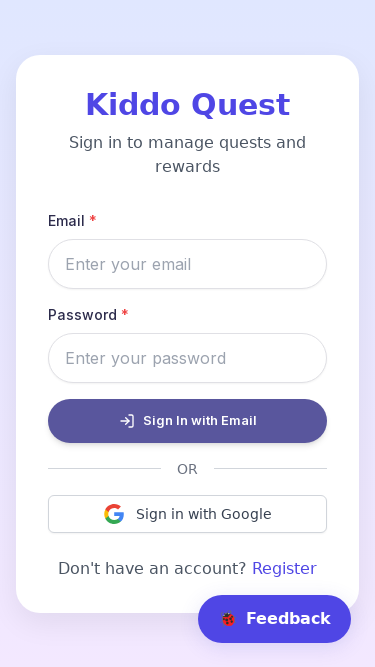

Verified text element 1 font size on iPhone SE: 16px
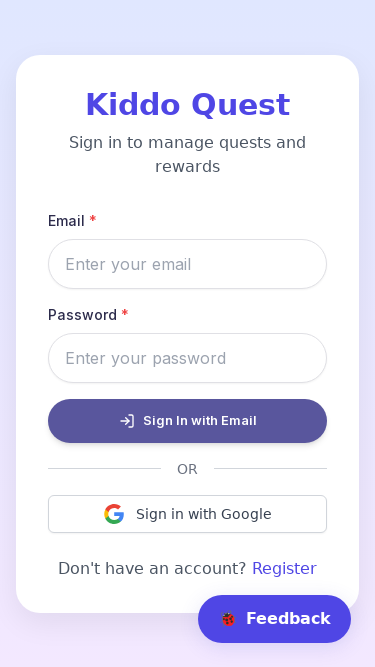

Verified text element 2 font size on iPhone SE: 16px
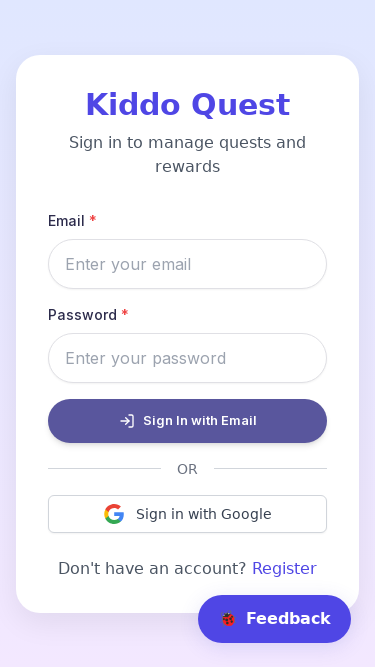

Verified text element 3 font size on iPhone SE: 16px
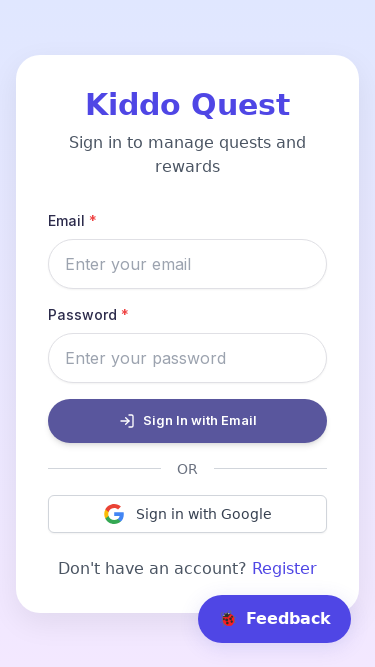

Verified text element 4 font size on iPhone SE: 16px
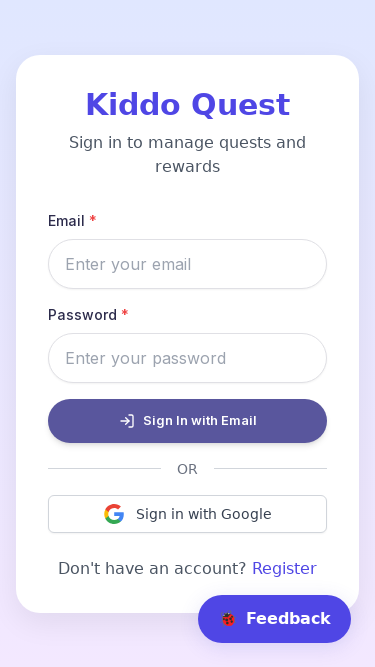

Verified text element 5 font size on iPhone SE: 16px
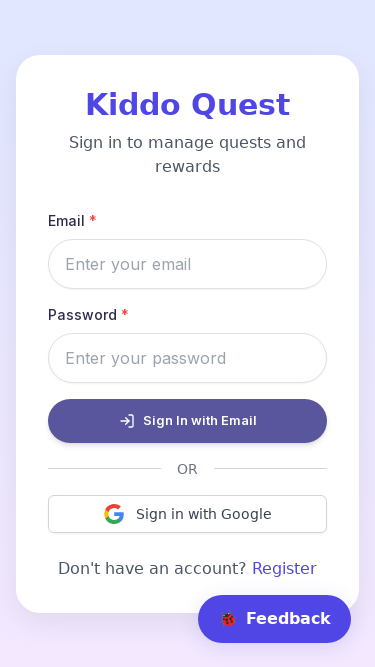

Verified text element 6 font size on iPhone SE: 16px
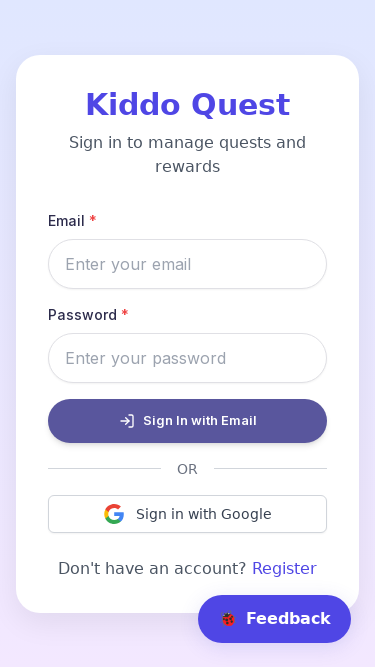

Verified text element 7 font size on iPhone SE: 16px
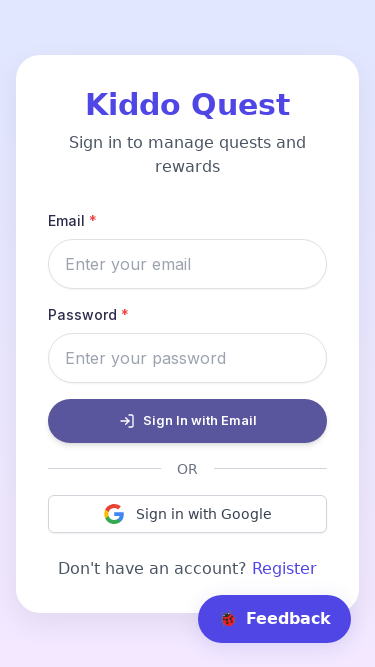

Verified text element 8 font size on iPhone SE: 14px
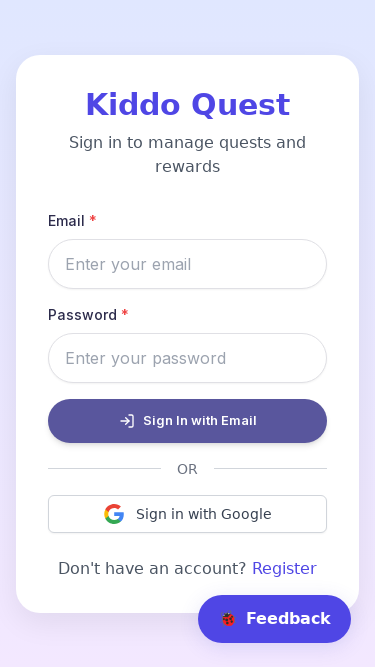

Verified text element 9 font size on iPhone SE: 16px
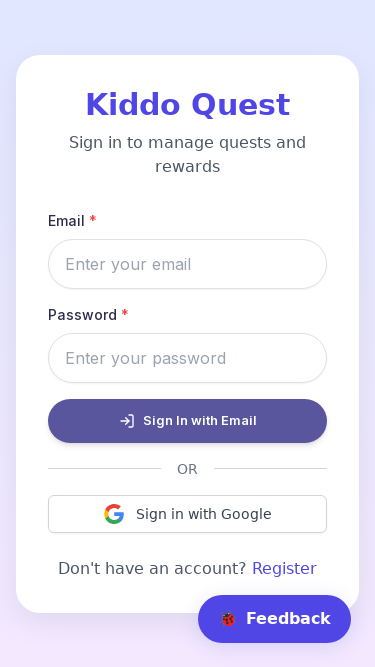

Verified text element 10 font size on iPhone SE: 14px
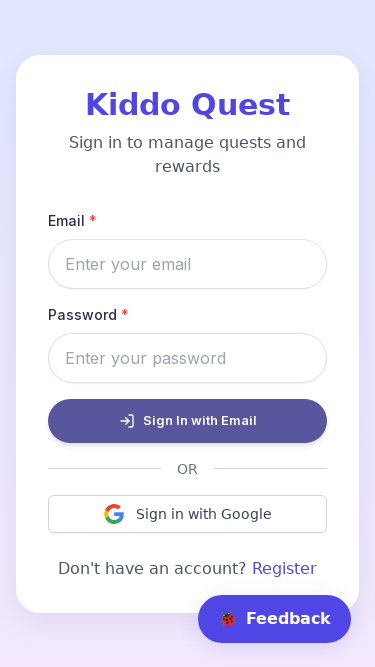

Verified text element 11 font size on iPhone SE: 12.8px
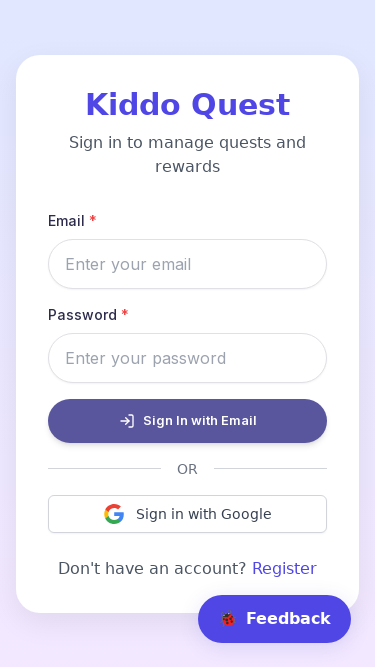

Verified text element 12 font size on iPhone SE: 16px
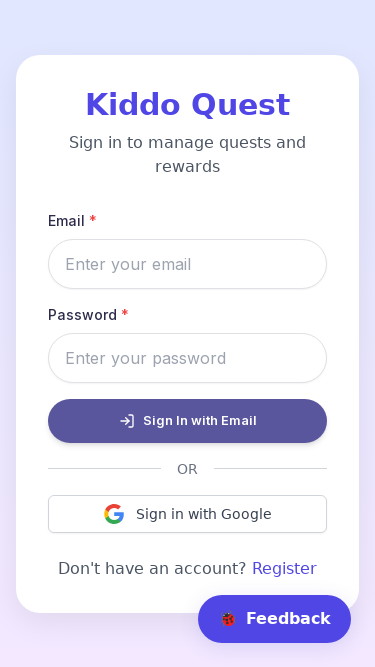

Verified text element 13 font size on iPhone SE: 16px
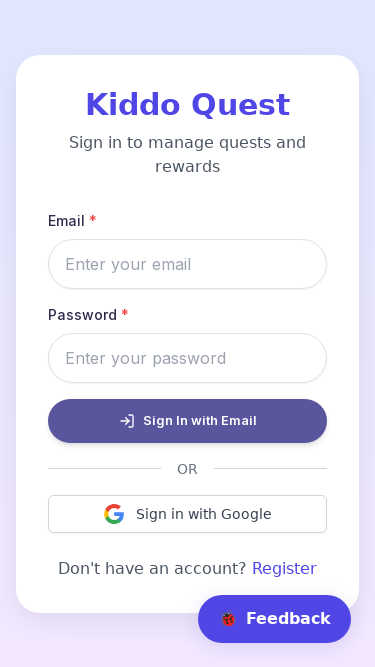

Verified text element 14 font size on iPhone SE: 14px
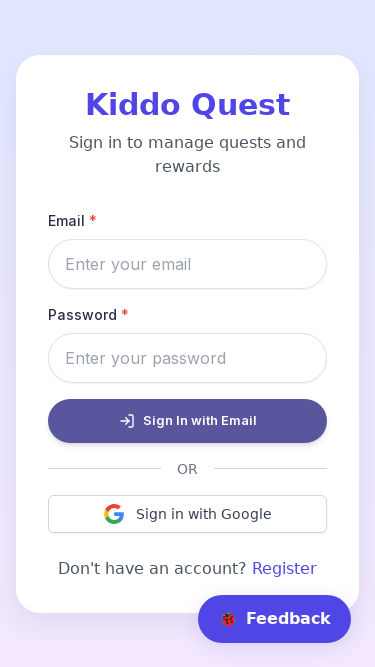

Verified text element 15 font size on iPhone SE: 16px
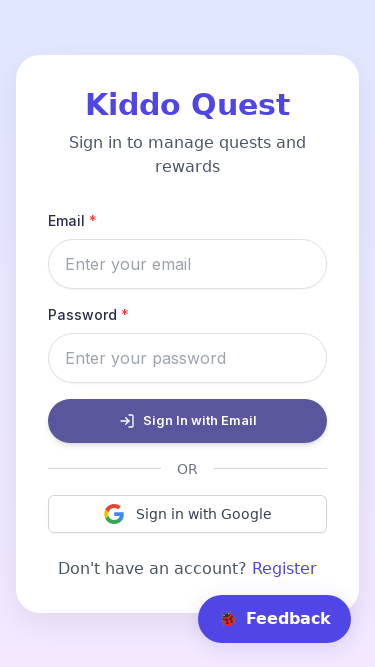

Verified text element 16 font size on iPhone SE: 14px
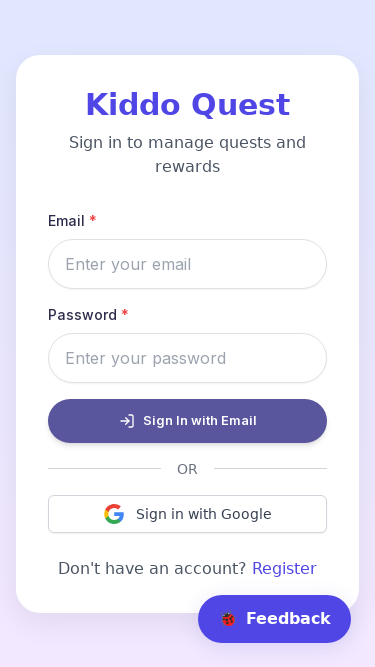

Verified text element 17 font size on iPhone SE: 14px
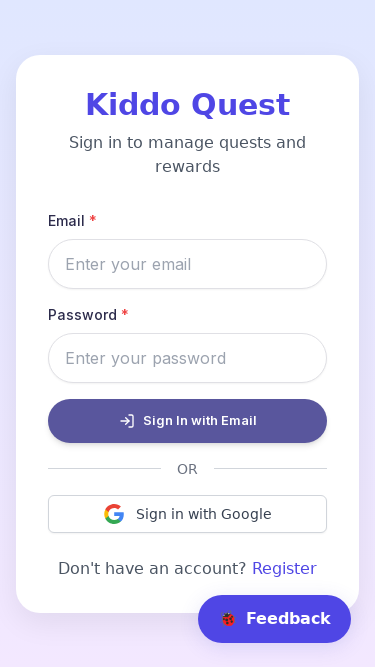

Verified text element 18 font size on iPhone SE: 16px
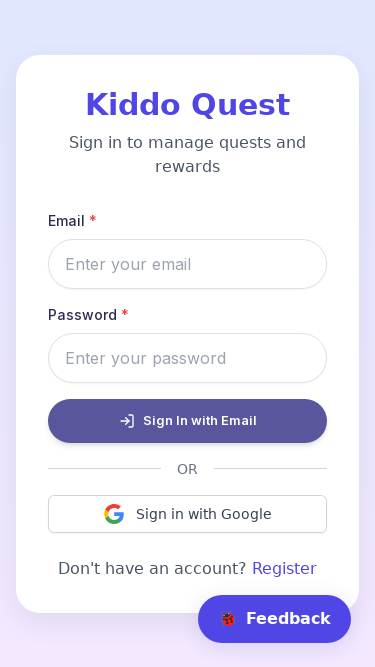

Verified text element 19 font size on iPhone SE: 16px
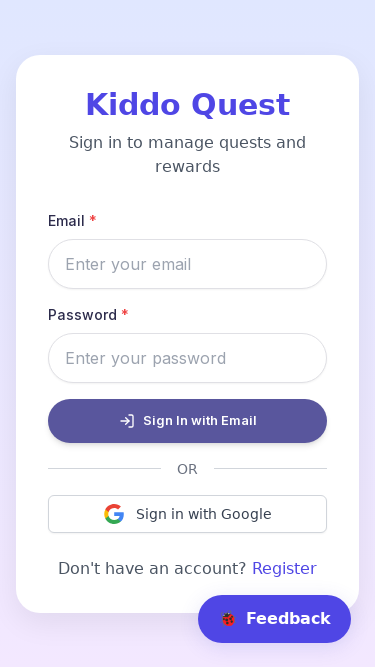

Verified text element 20 font size on iPhone SE: 16px
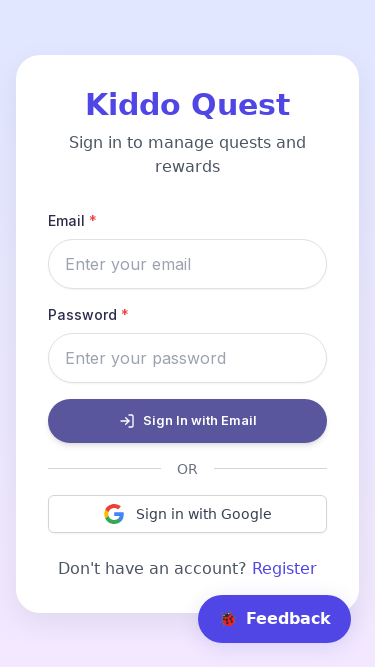

Set viewport to iPhone 12 (390x844)
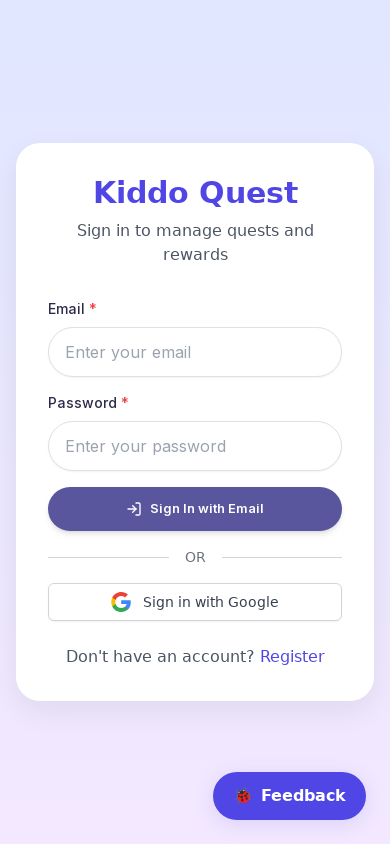

Navigated to Kiddo Quest app with iPhone 12 viewport
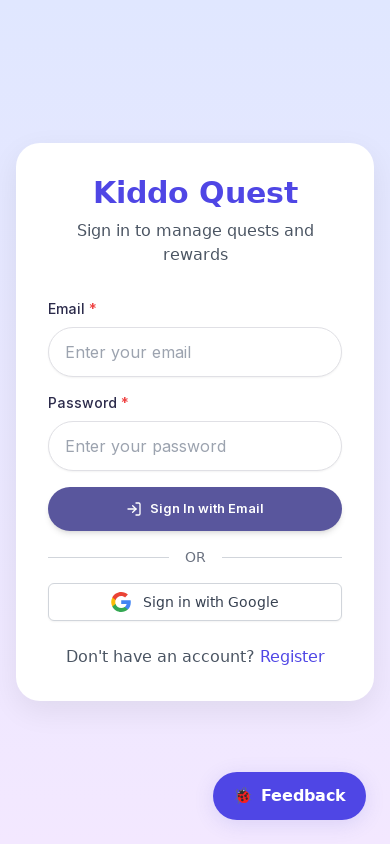

App loaded and network idle on iPhone 12
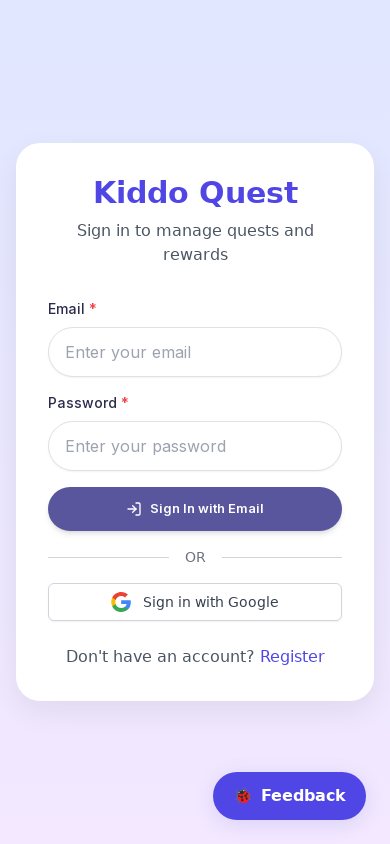

Checked for horizontal scroll on iPhone 12: False
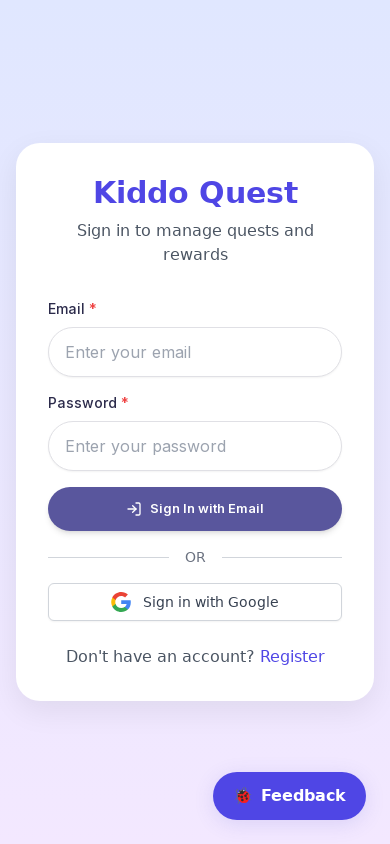

Located 4 buttons for touch target size verification on iPhone 12
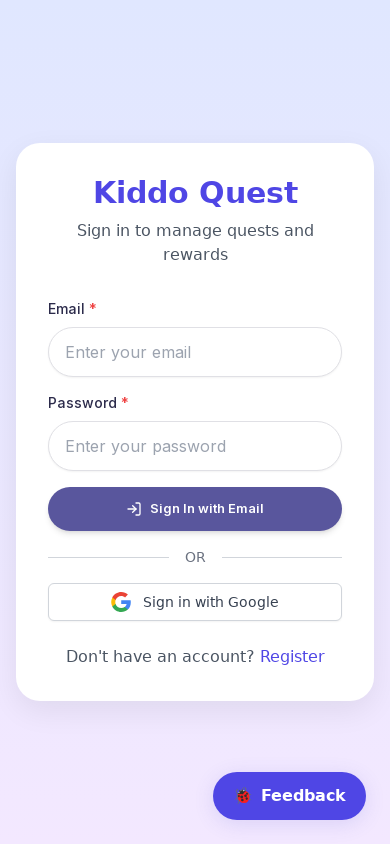

Verified button 1 touch target size on iPhone 12: 294x44px
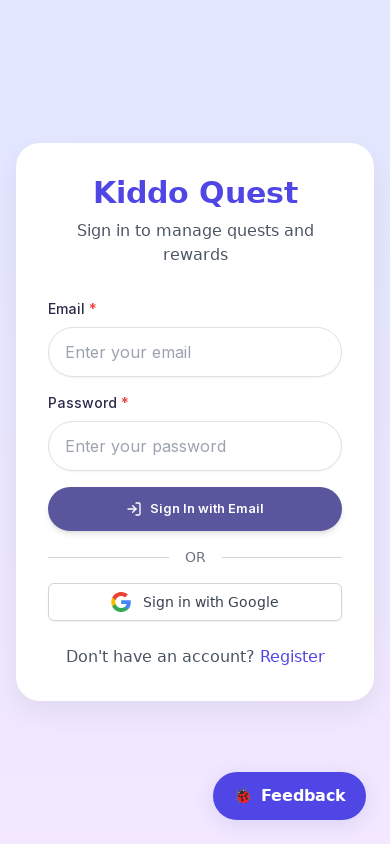

Verified button 2 touch target size on iPhone 12: 294x38px
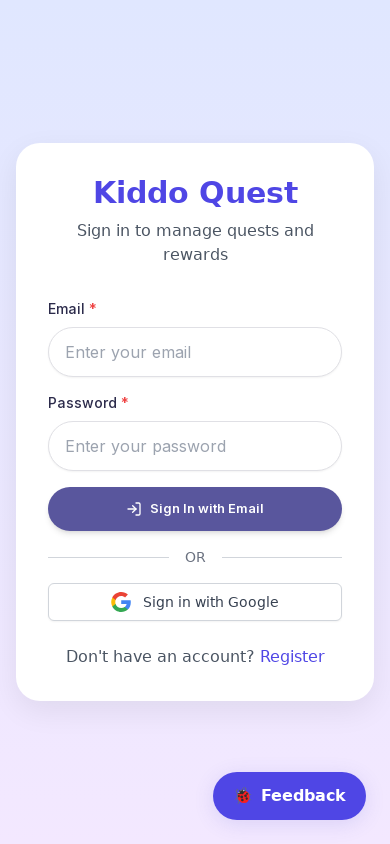

Verified button 3 touch target size on iPhone 12: 65x24px
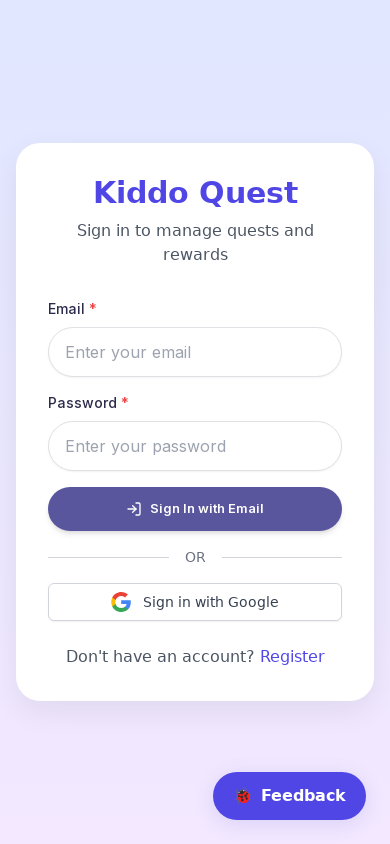

Verified button 4 touch target size on iPhone 12: 153x48px
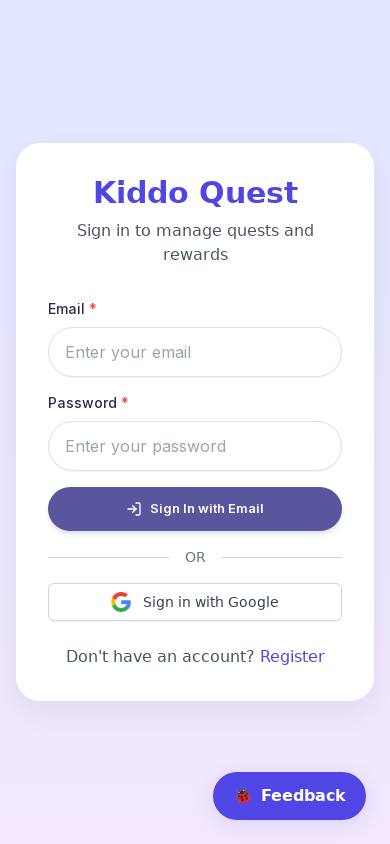

Located 22 text elements for font size verification on iPhone 12
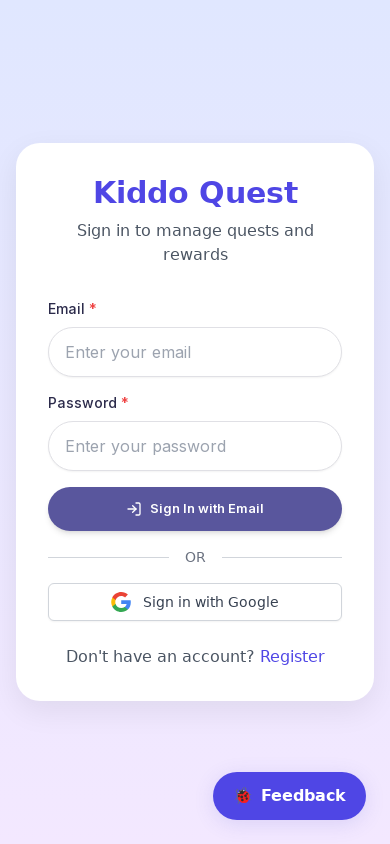

Verified text element 1 font size on iPhone 12: 16px
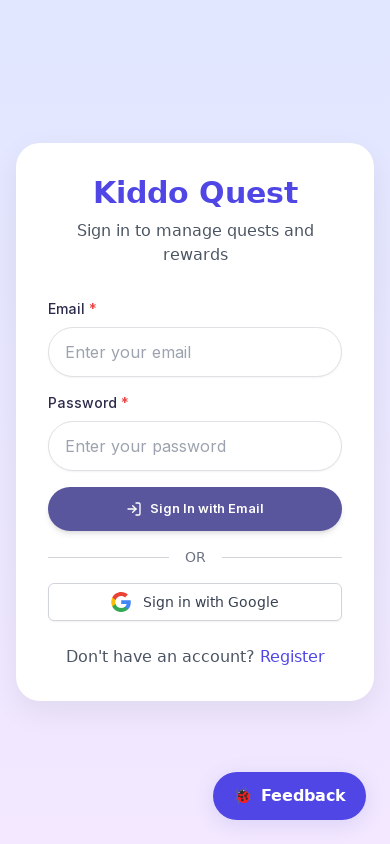

Verified text element 2 font size on iPhone 12: 16px
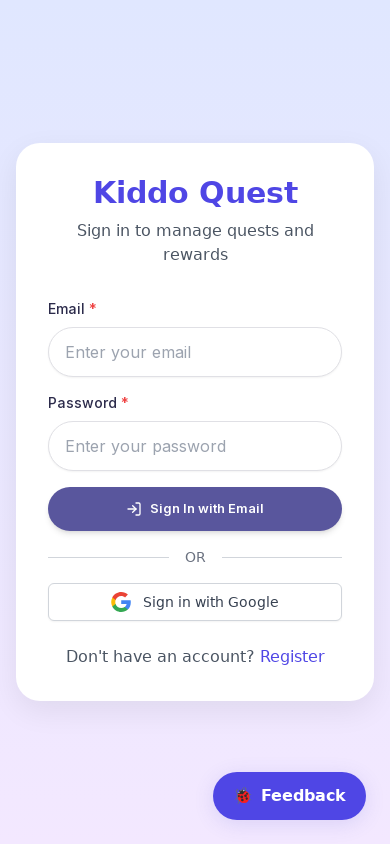

Verified text element 3 font size on iPhone 12: 16px
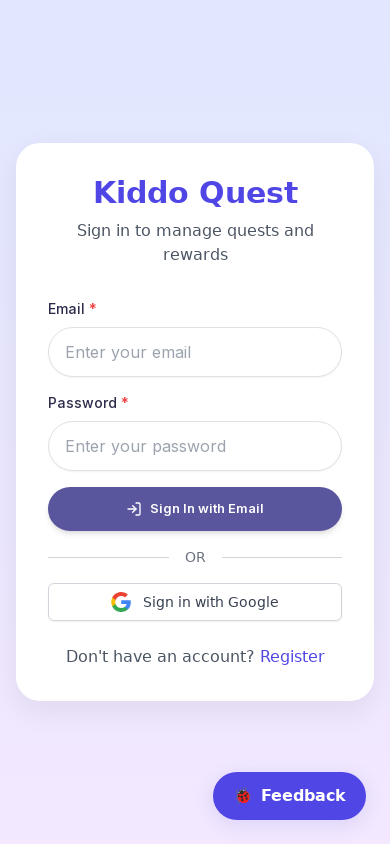

Verified text element 4 font size on iPhone 12: 16px
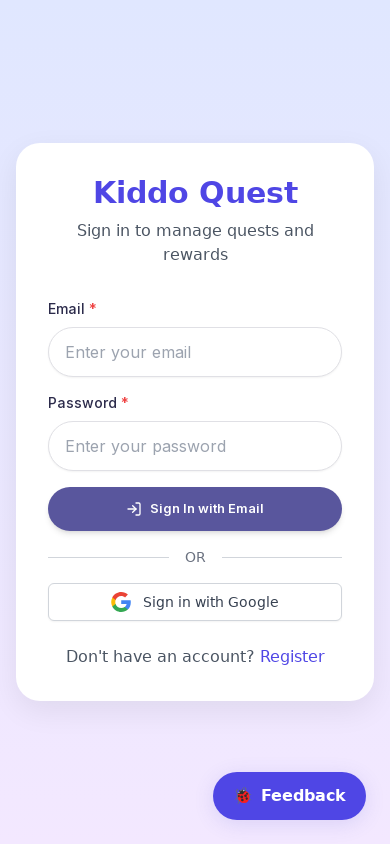

Verified text element 5 font size on iPhone 12: 16px
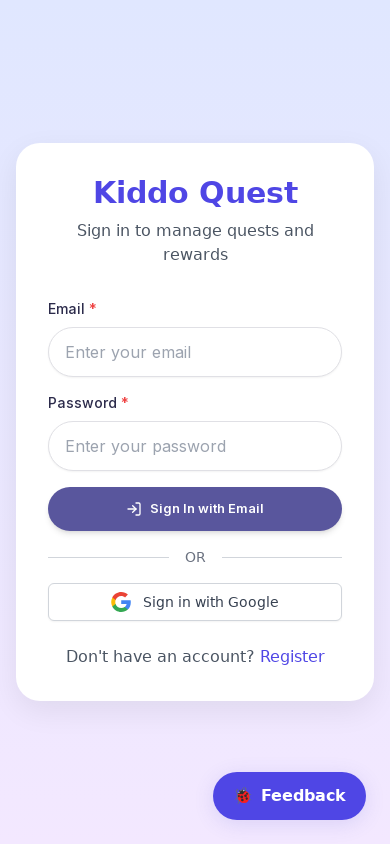

Verified text element 6 font size on iPhone 12: 16px
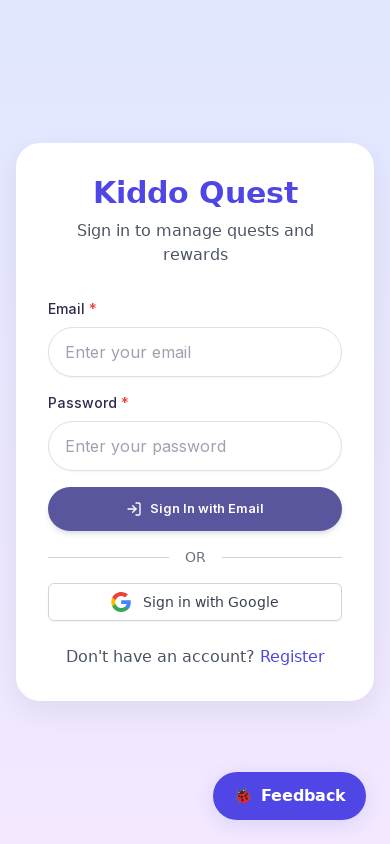

Verified text element 7 font size on iPhone 12: 16px
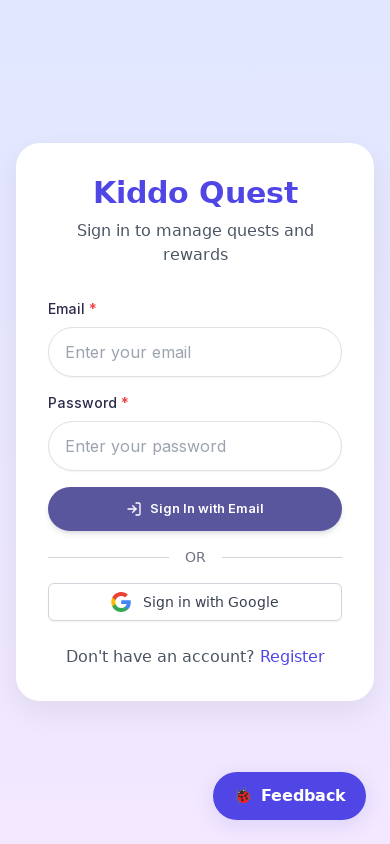

Verified text element 8 font size on iPhone 12: 14px
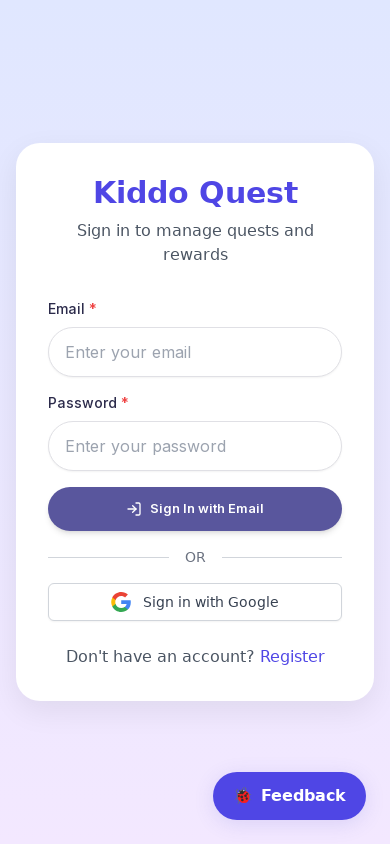

Verified text element 9 font size on iPhone 12: 16px
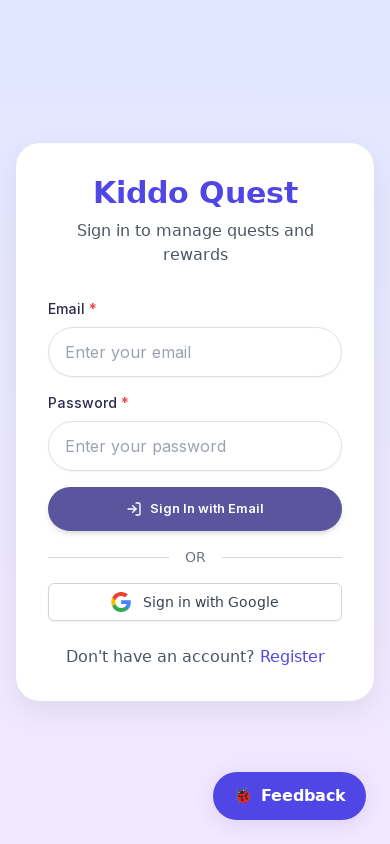

Verified text element 10 font size on iPhone 12: 14px
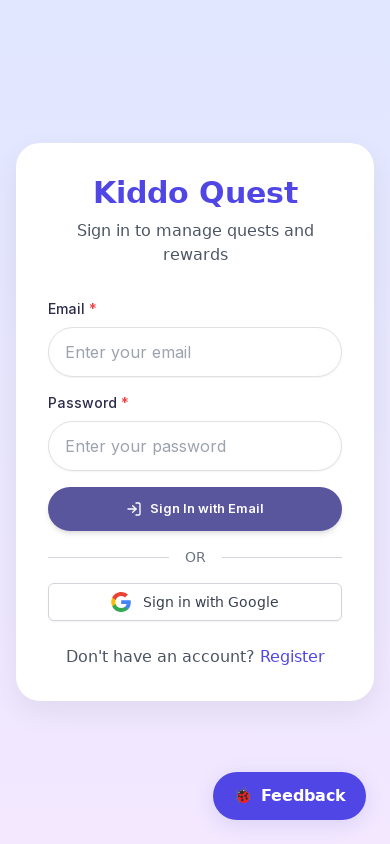

Verified text element 11 font size on iPhone 12: 12.8px
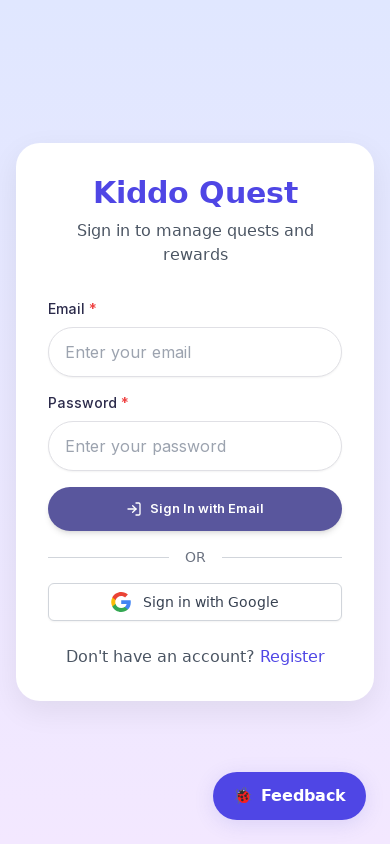

Verified text element 12 font size on iPhone 12: 16px
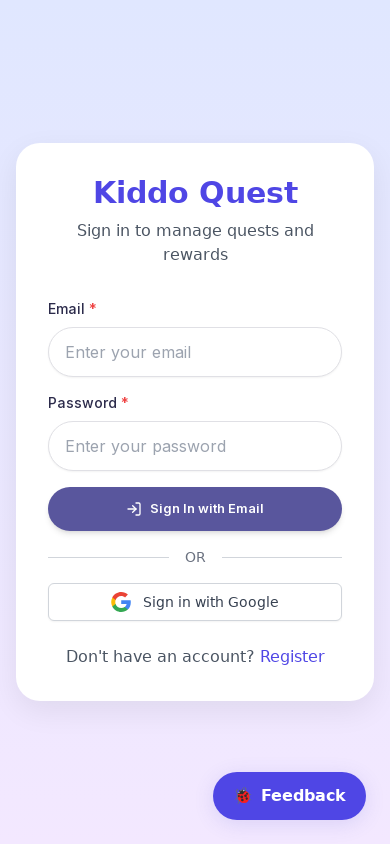

Verified text element 13 font size on iPhone 12: 16px
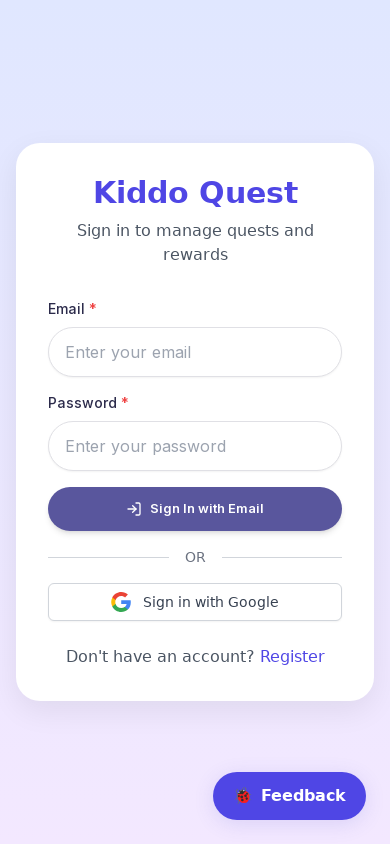

Verified text element 14 font size on iPhone 12: 14px
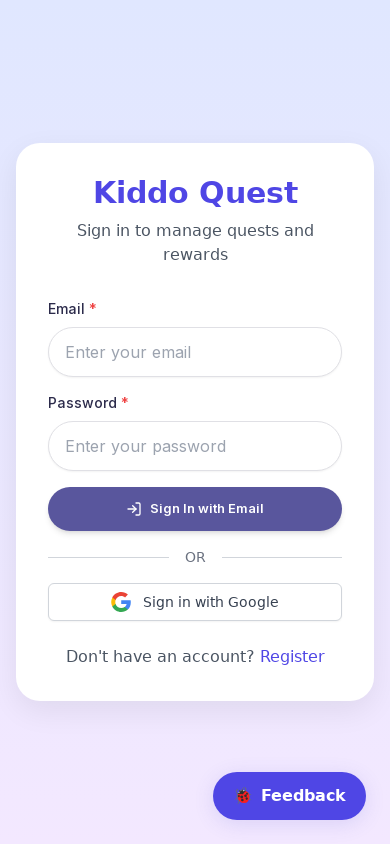

Verified text element 15 font size on iPhone 12: 16px
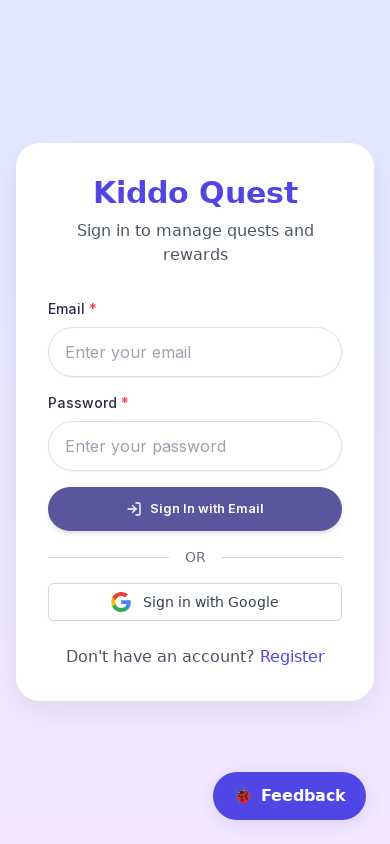

Verified text element 16 font size on iPhone 12: 14px
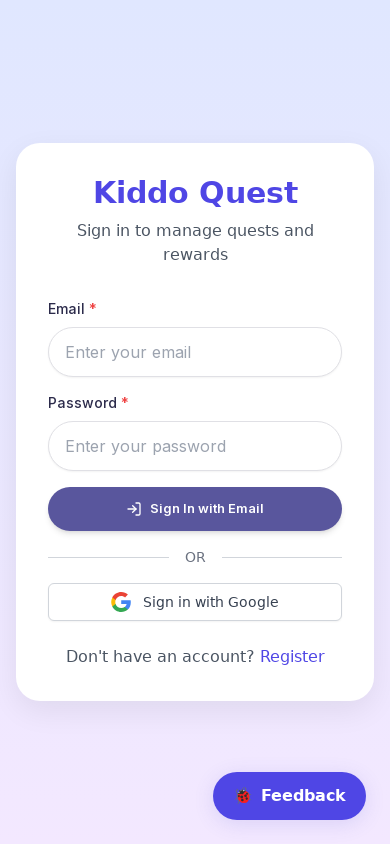

Verified text element 17 font size on iPhone 12: 14px
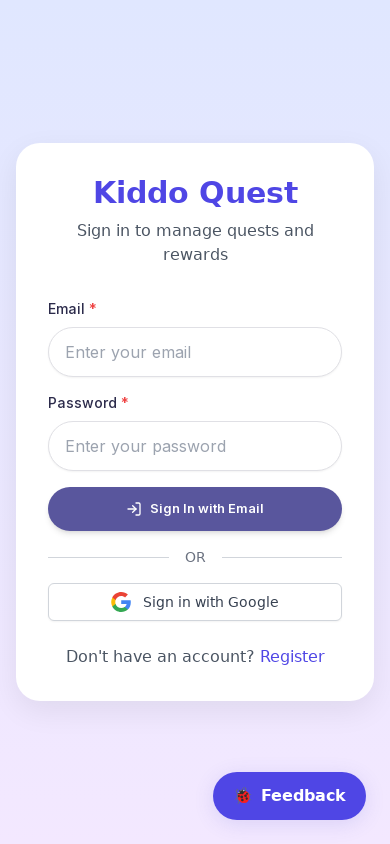

Verified text element 18 font size on iPhone 12: 16px
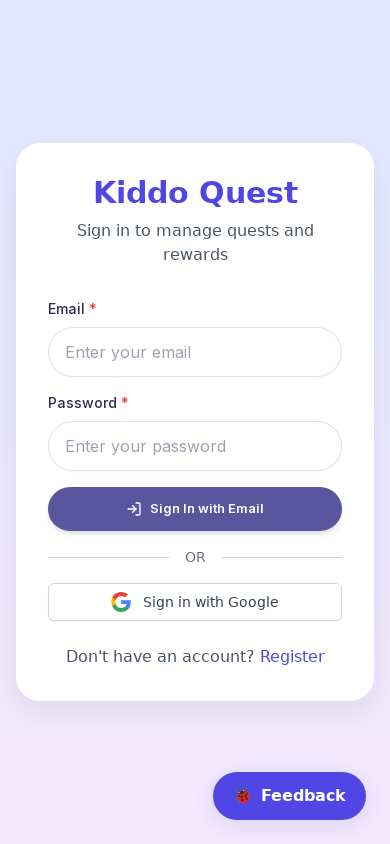

Verified text element 19 font size on iPhone 12: 16px
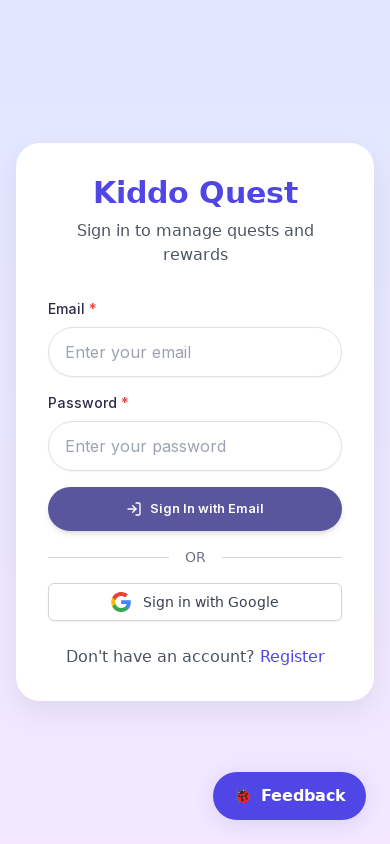

Verified text element 20 font size on iPhone 12: 16px
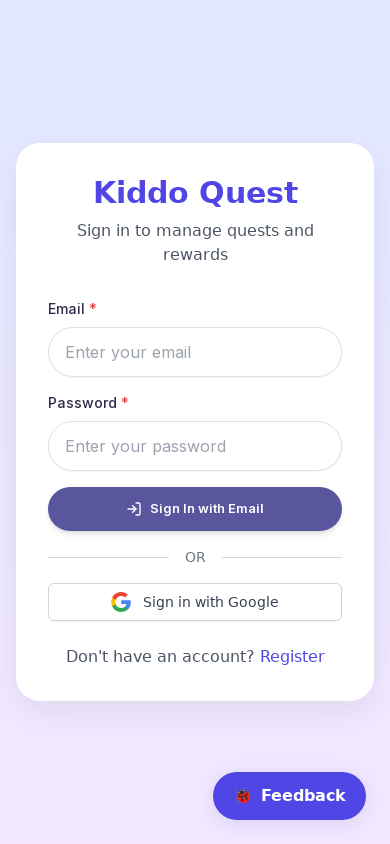

Set viewport to Samsung Galaxy S21 (360x800)
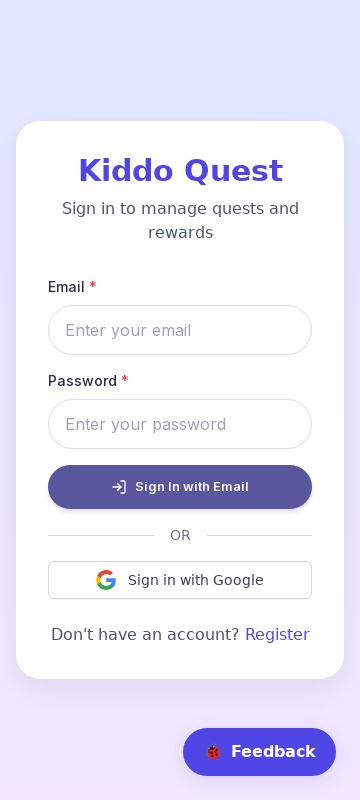

Navigated to Kiddo Quest app with Samsung Galaxy S21 viewport
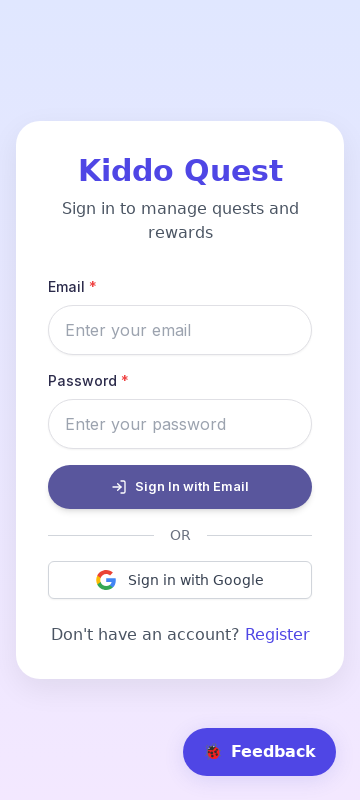

App loaded and network idle on Samsung Galaxy S21
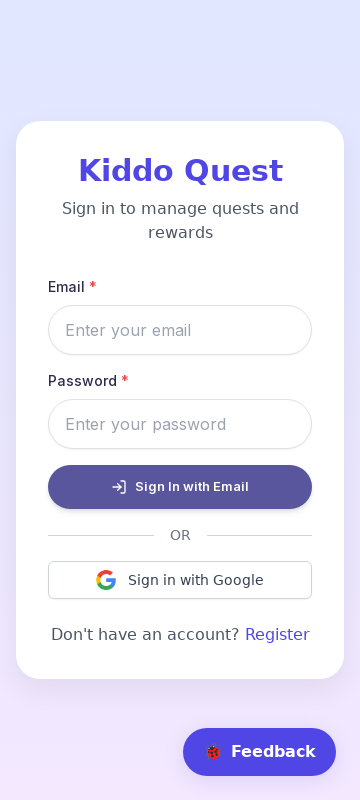

Checked for horizontal scroll on Samsung Galaxy S21: False
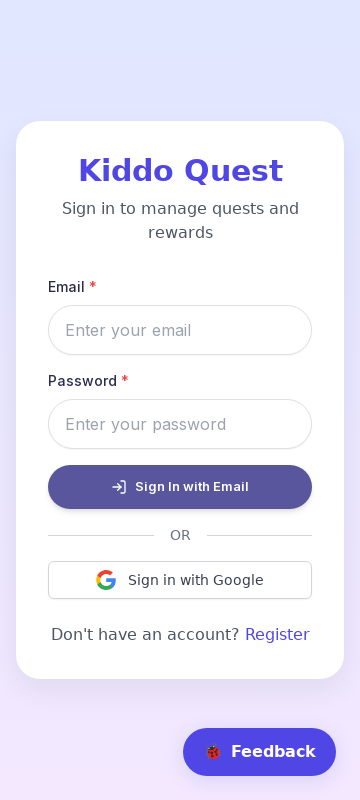

Located 4 buttons for touch target size verification on Samsung Galaxy S21
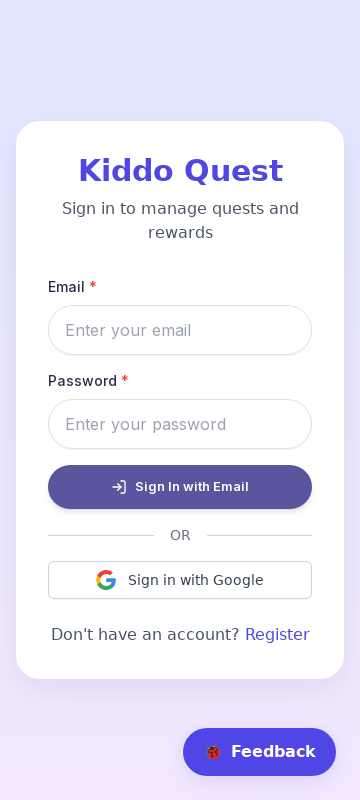

Verified button 1 touch target size on Samsung Galaxy S21: 264x44px
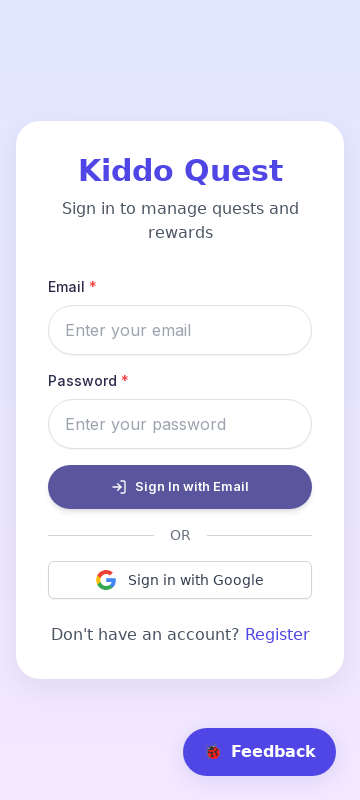

Verified button 2 touch target size on Samsung Galaxy S21: 264x38px
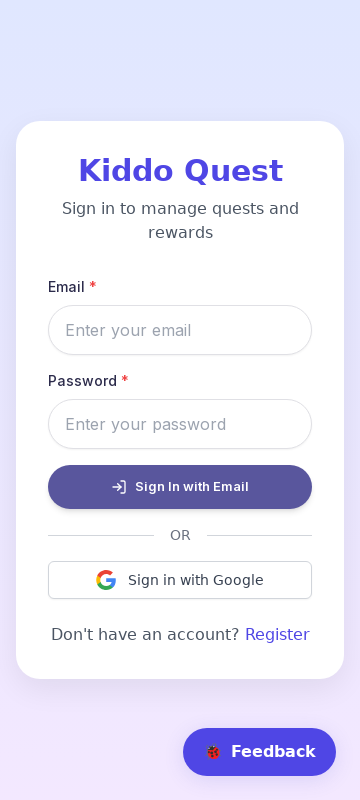

Verified button 3 touch target size on Samsung Galaxy S21: 65x24px
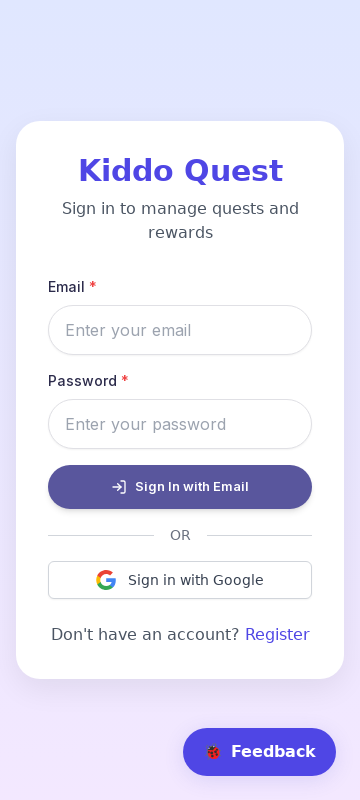

Verified button 4 touch target size on Samsung Galaxy S21: 153x48px
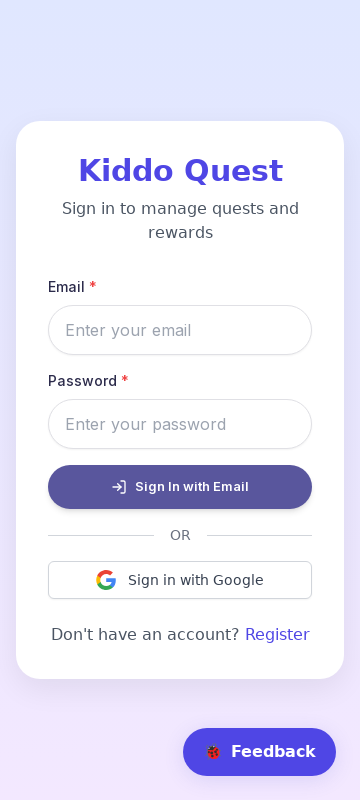

Located 22 text elements for font size verification on Samsung Galaxy S21
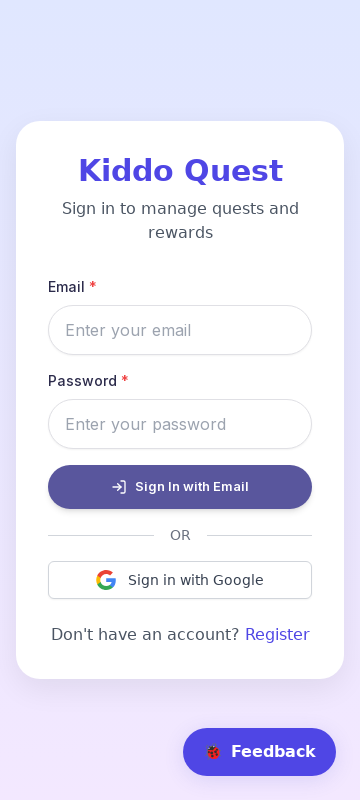

Verified text element 1 font size on Samsung Galaxy S21: 16px
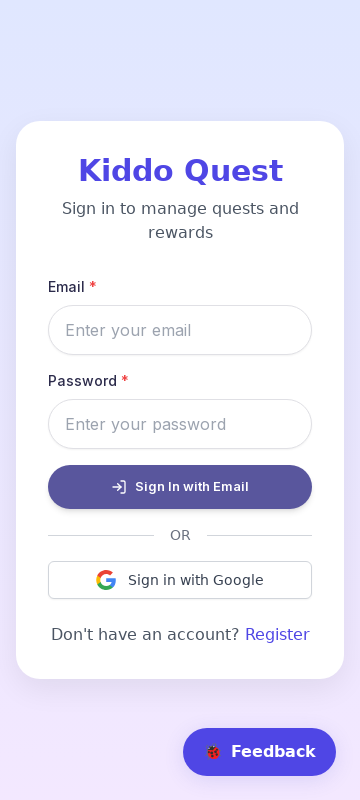

Verified text element 2 font size on Samsung Galaxy S21: 16px
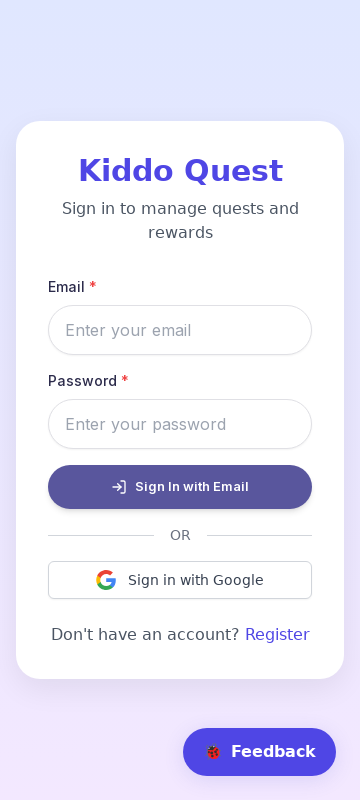

Verified text element 3 font size on Samsung Galaxy S21: 16px
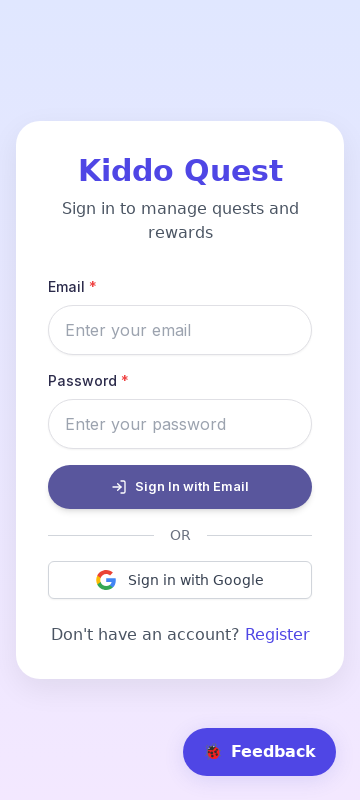

Verified text element 4 font size on Samsung Galaxy S21: 16px
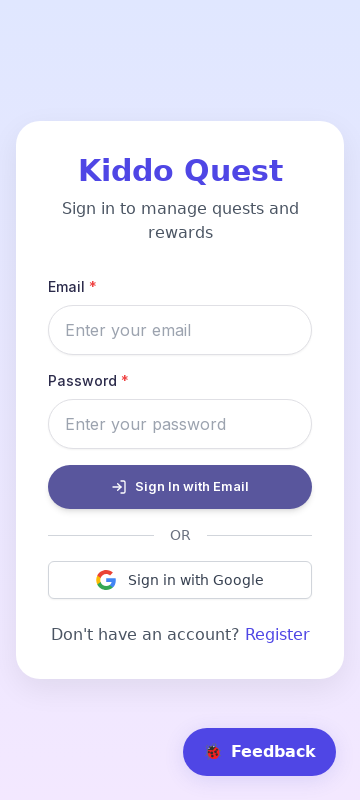

Verified text element 5 font size on Samsung Galaxy S21: 16px
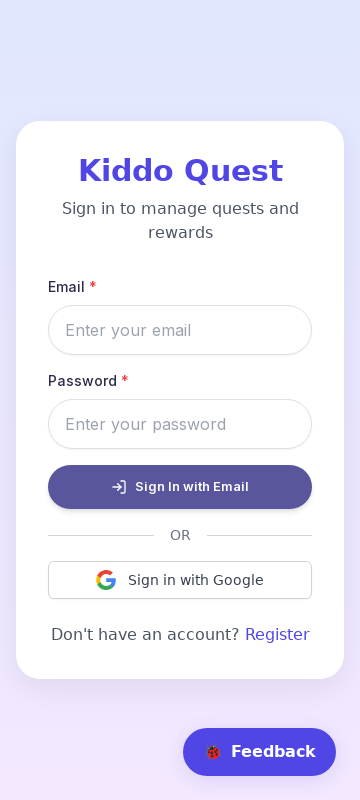

Verified text element 6 font size on Samsung Galaxy S21: 16px
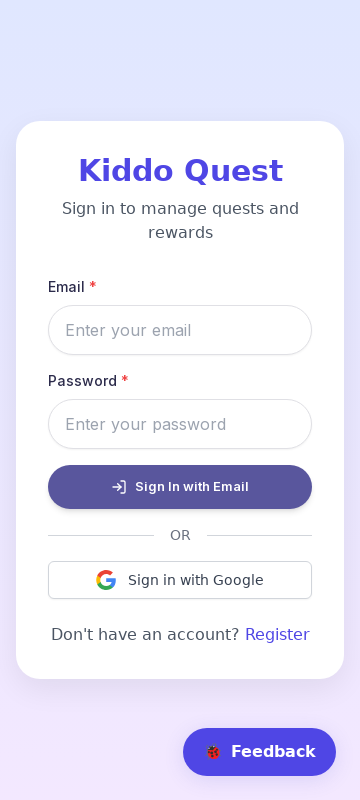

Verified text element 7 font size on Samsung Galaxy S21: 16px
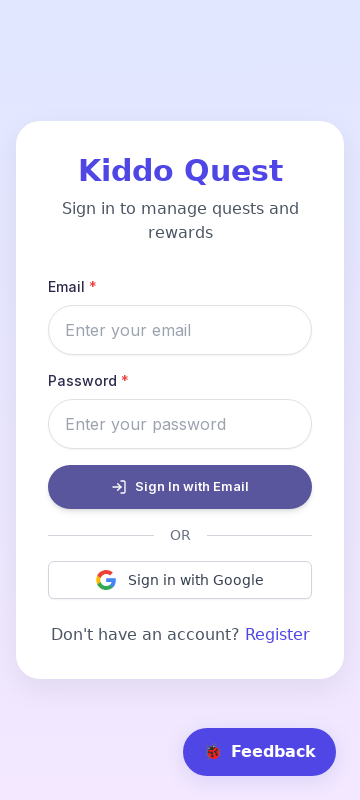

Verified text element 8 font size on Samsung Galaxy S21: 14px
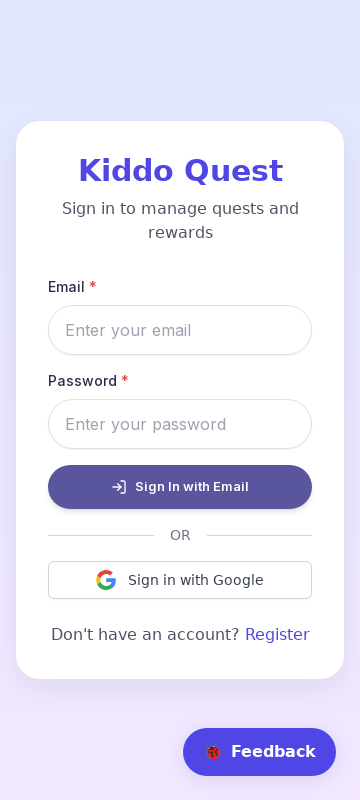

Verified text element 9 font size on Samsung Galaxy S21: 16px
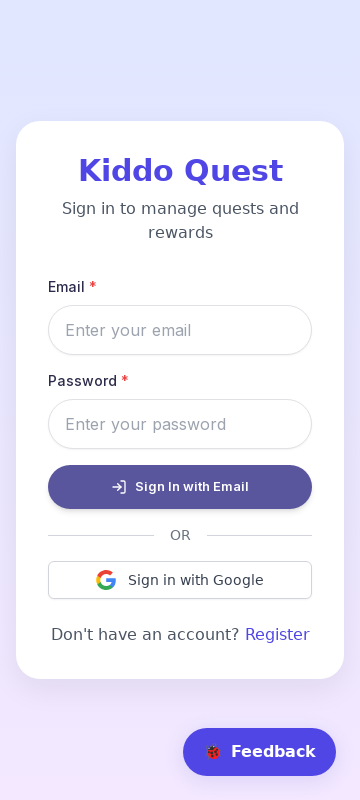

Verified text element 10 font size on Samsung Galaxy S21: 14px
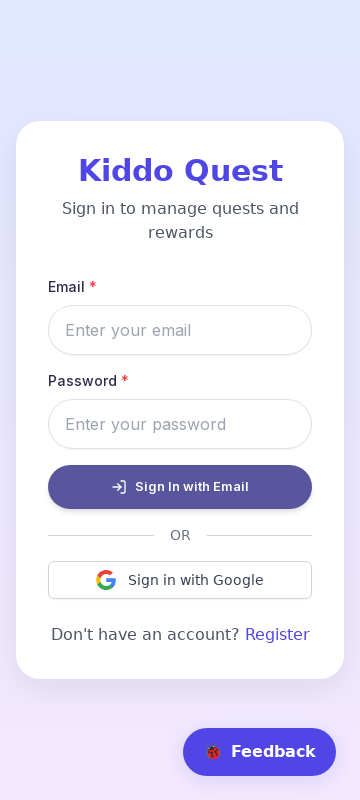

Verified text element 11 font size on Samsung Galaxy S21: 12.8px
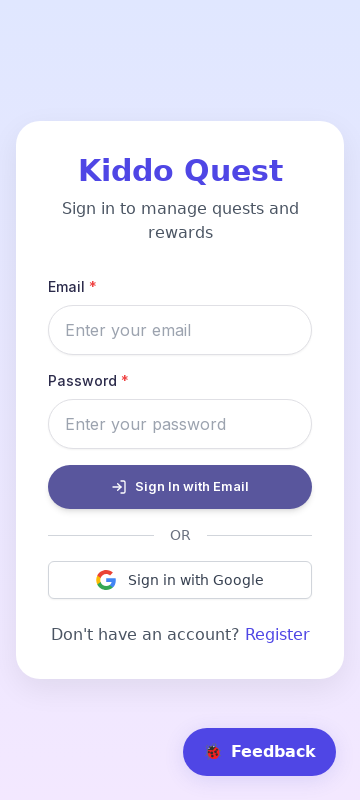

Verified text element 12 font size on Samsung Galaxy S21: 16px
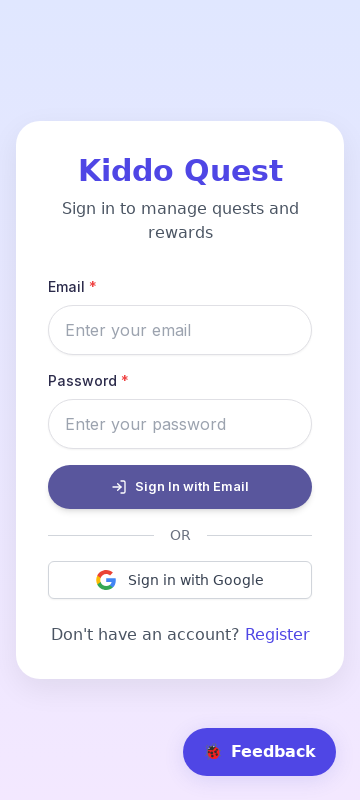

Verified text element 13 font size on Samsung Galaxy S21: 16px
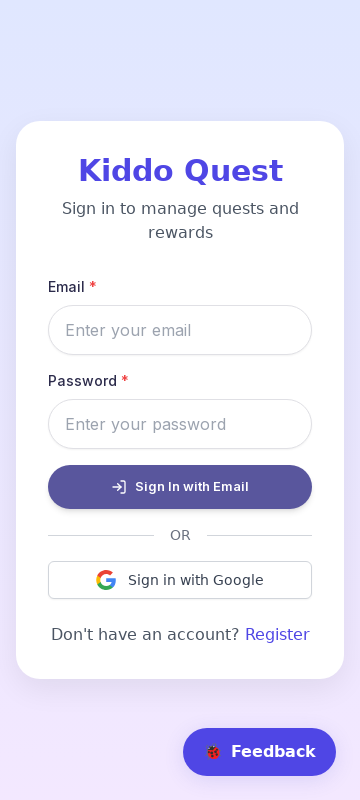

Verified text element 14 font size on Samsung Galaxy S21: 14px
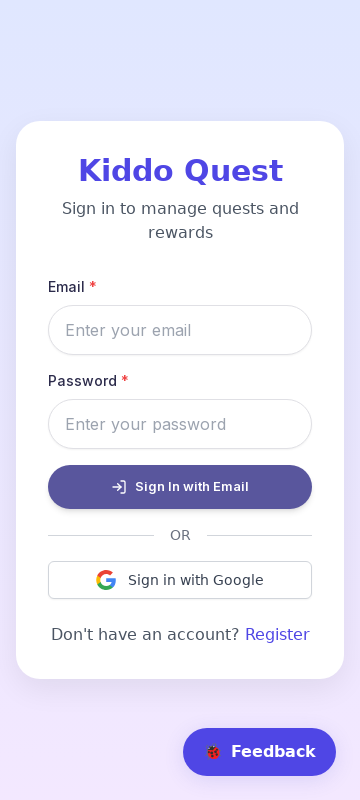

Verified text element 15 font size on Samsung Galaxy S21: 16px
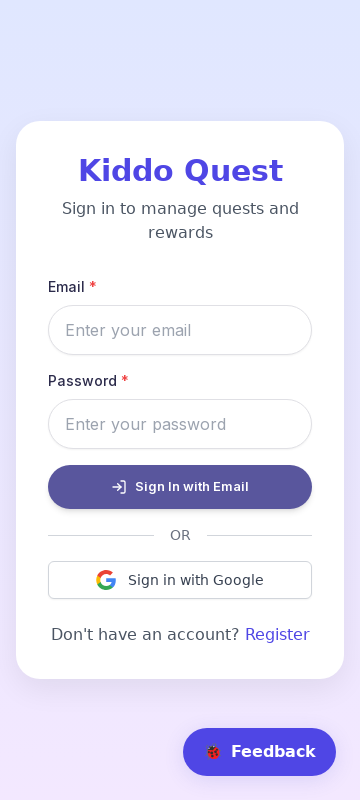

Verified text element 16 font size on Samsung Galaxy S21: 14px
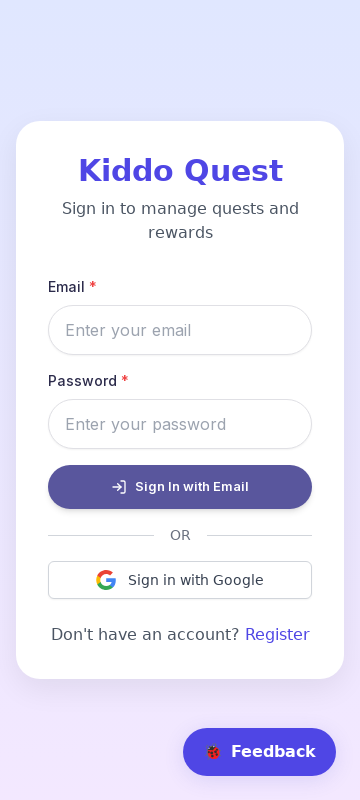

Verified text element 17 font size on Samsung Galaxy S21: 14px
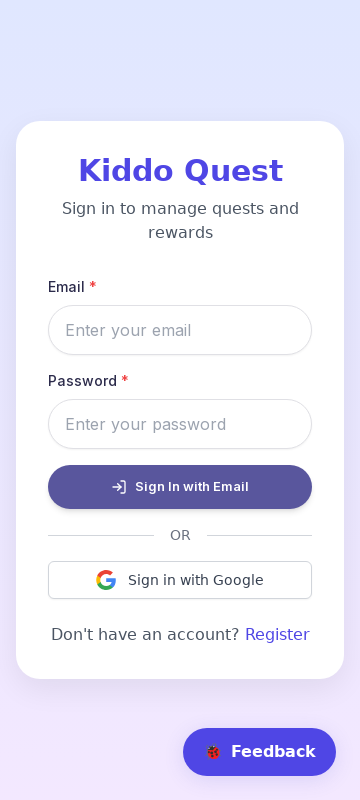

Verified text element 18 font size on Samsung Galaxy S21: 16px
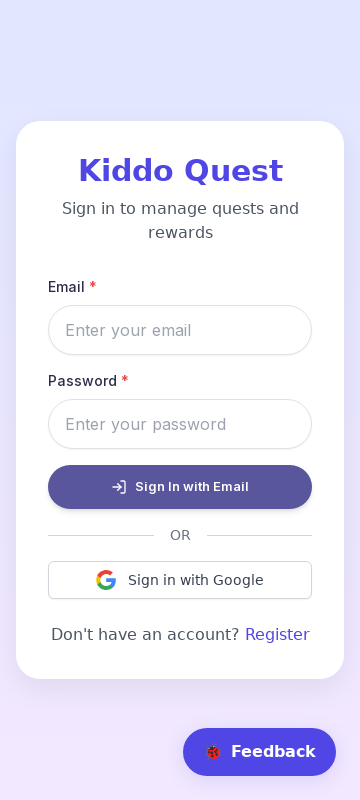

Verified text element 19 font size on Samsung Galaxy S21: 16px
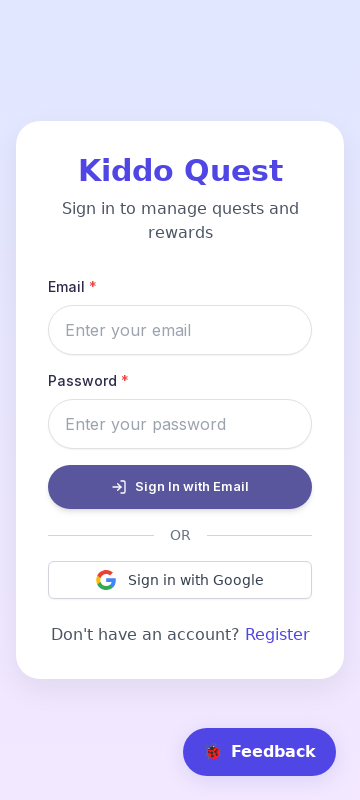

Verified text element 20 font size on Samsung Galaxy S21: 16px
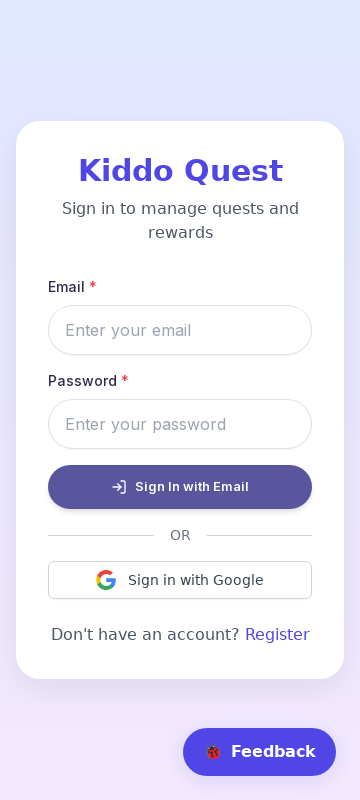

Set viewport to iPad Mini (768x1024)
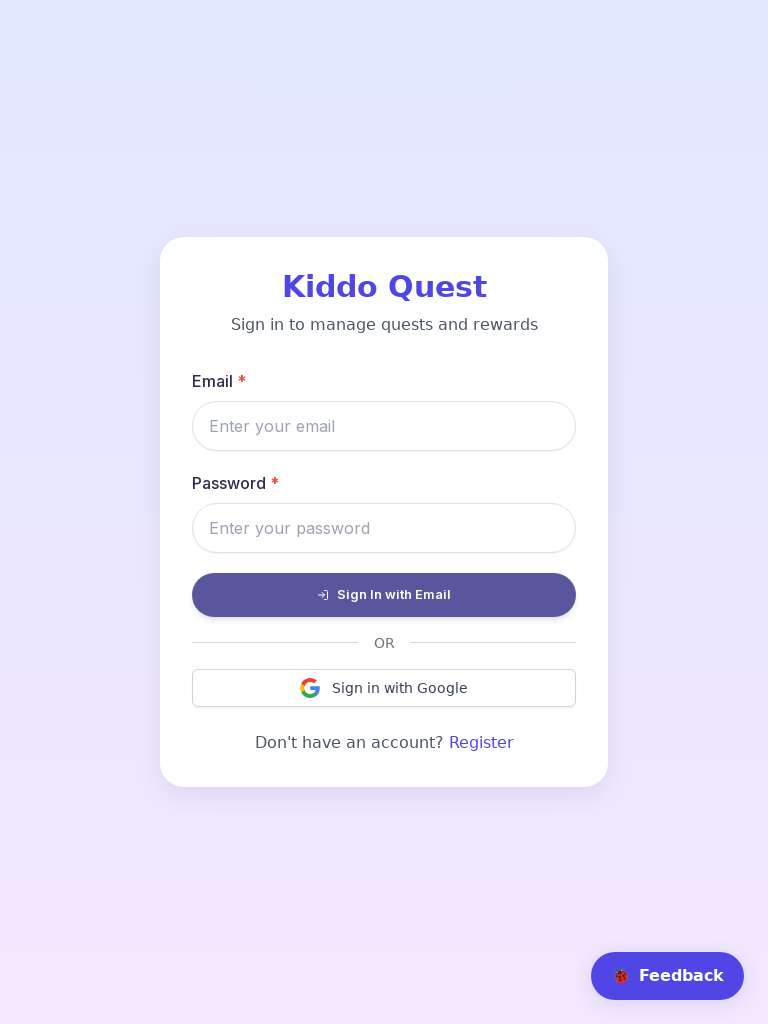

Navigated to Kiddo Quest app with iPad Mini viewport
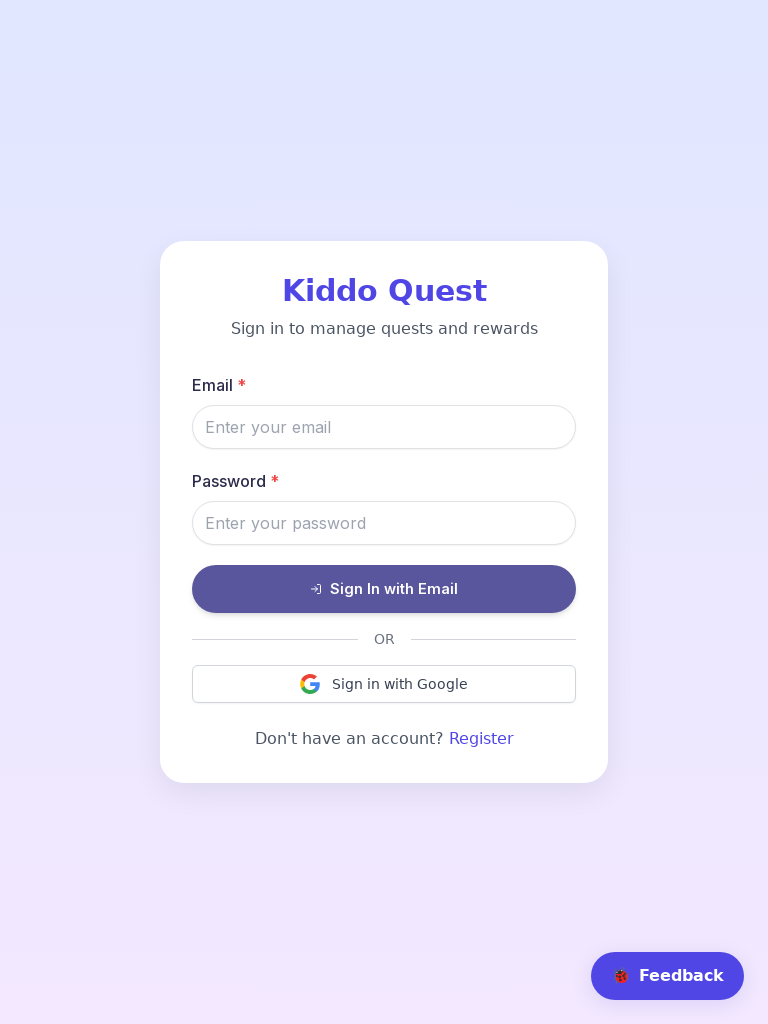

App loaded and network idle on iPad Mini
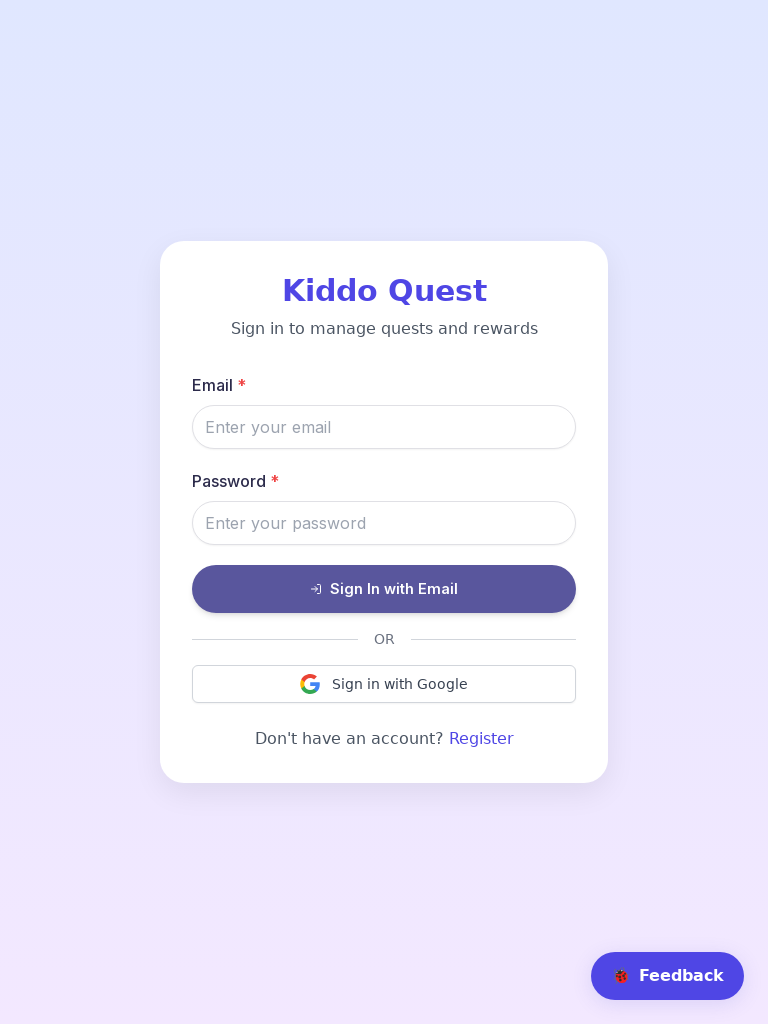

Checked for horizontal scroll on iPad Mini: False
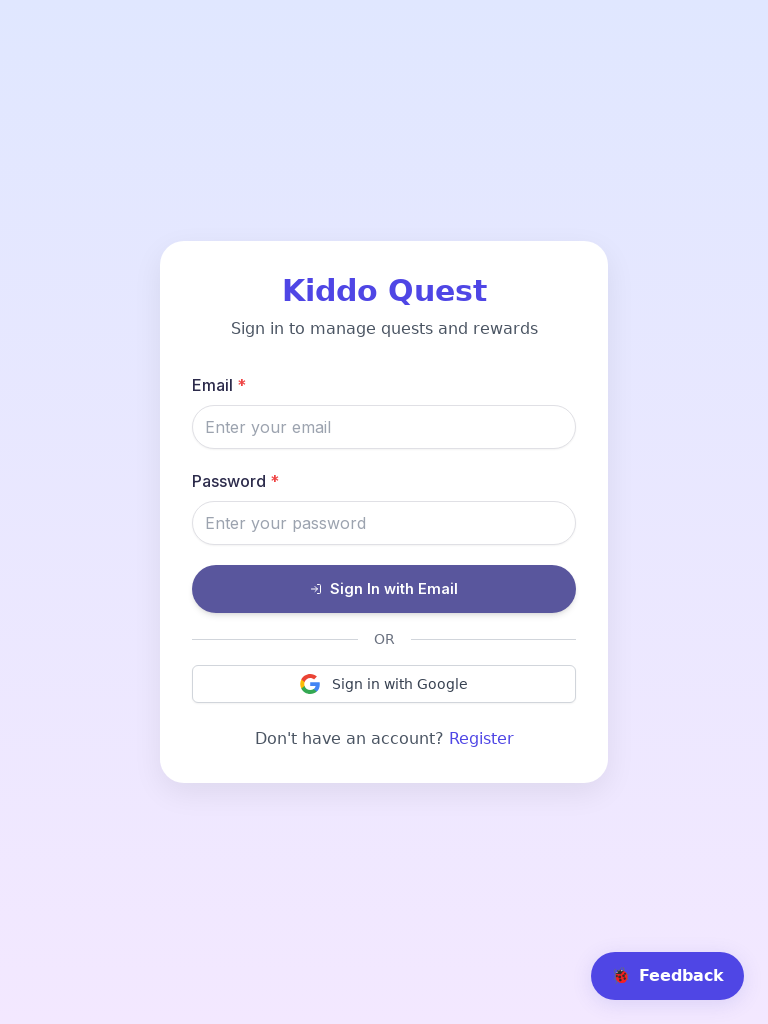

Located 4 buttons for touch target size verification on iPad Mini
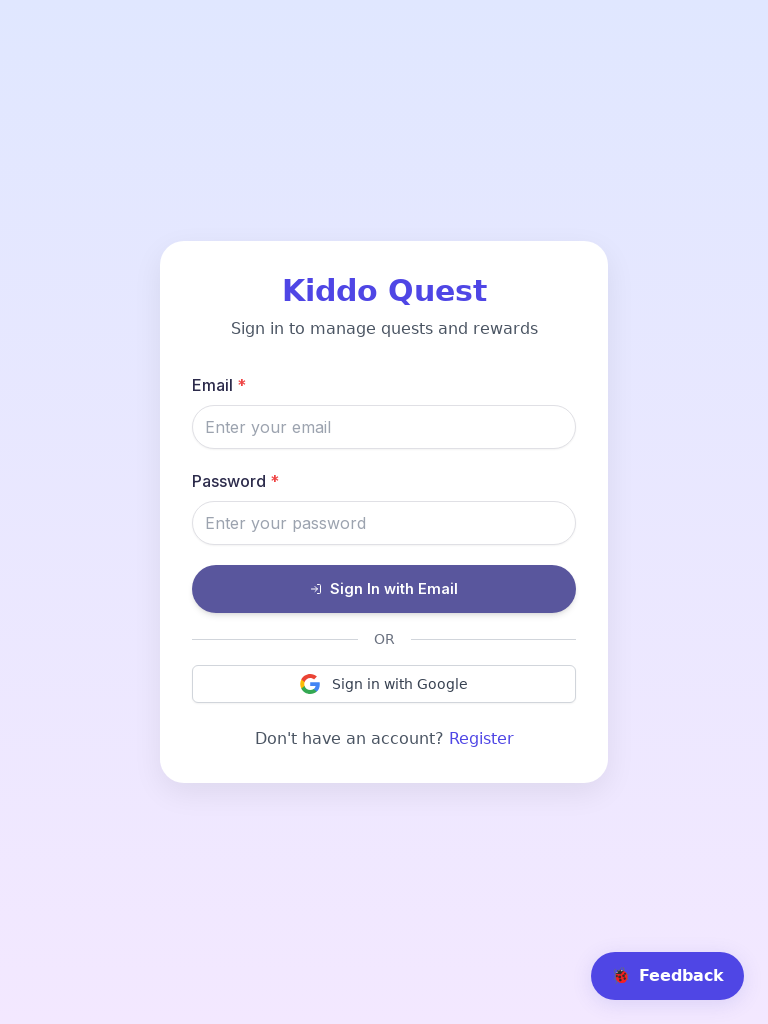

Verified button 1 touch target size on iPad Mini: 384x48px
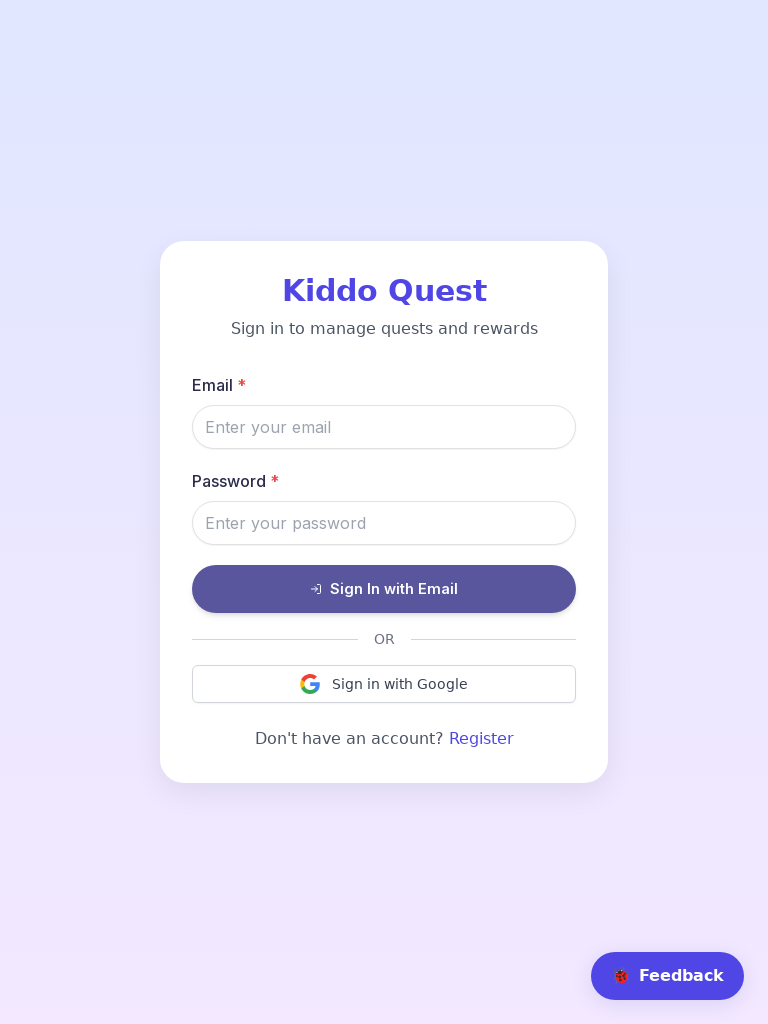

Verified button 2 touch target size on iPad Mini: 384x38px
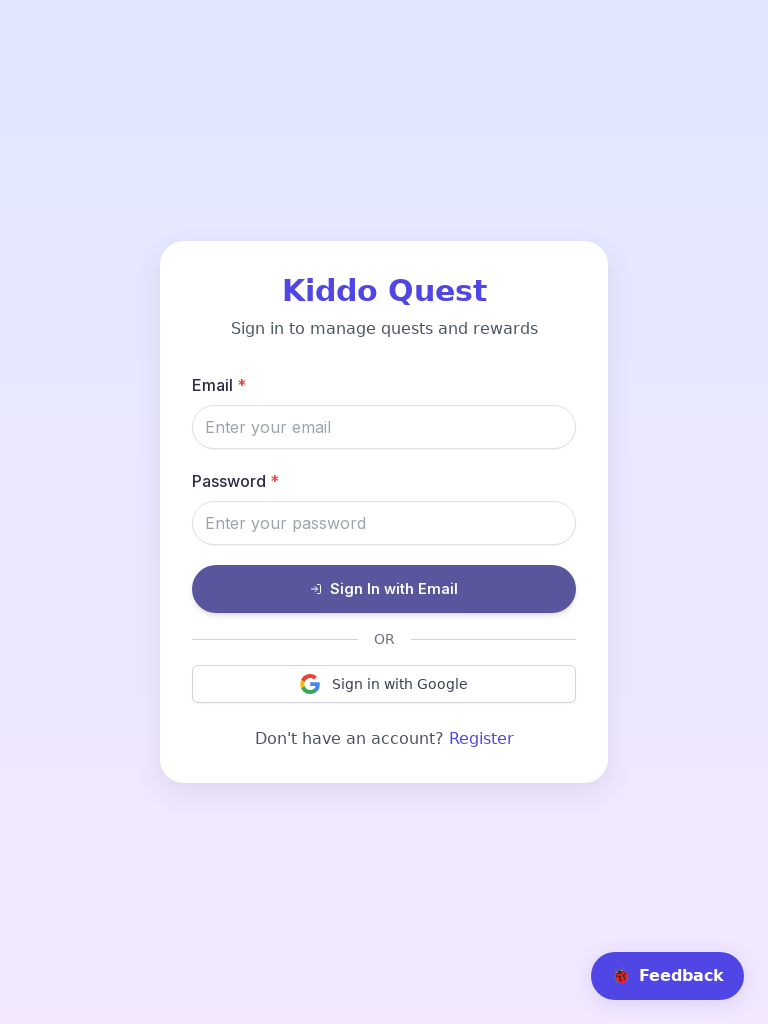

Verified button 3 touch target size on iPad Mini: 65x24px
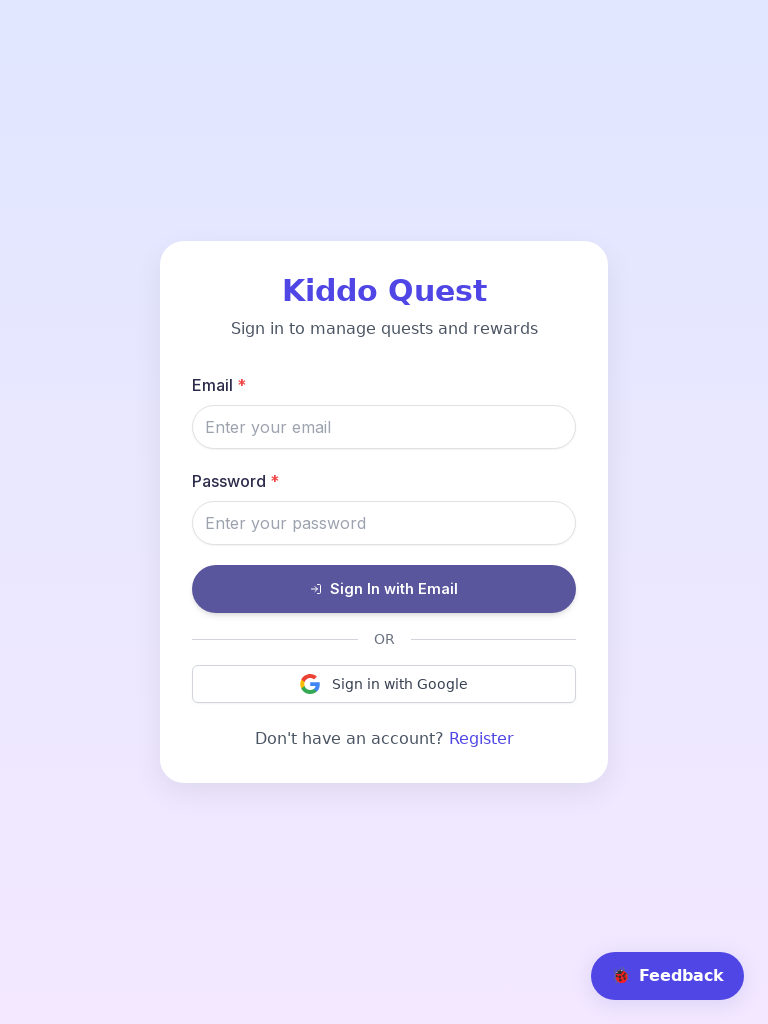

Verified button 4 touch target size on iPad Mini: 153x48px
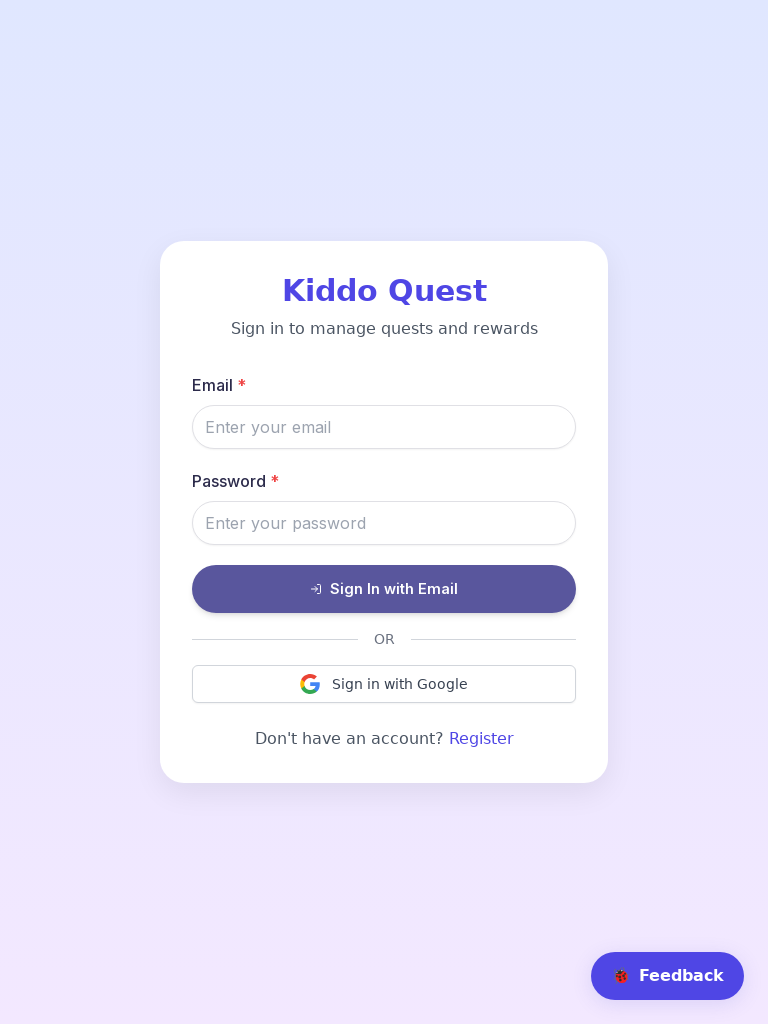

Located 22 text elements for font size verification on iPad Mini
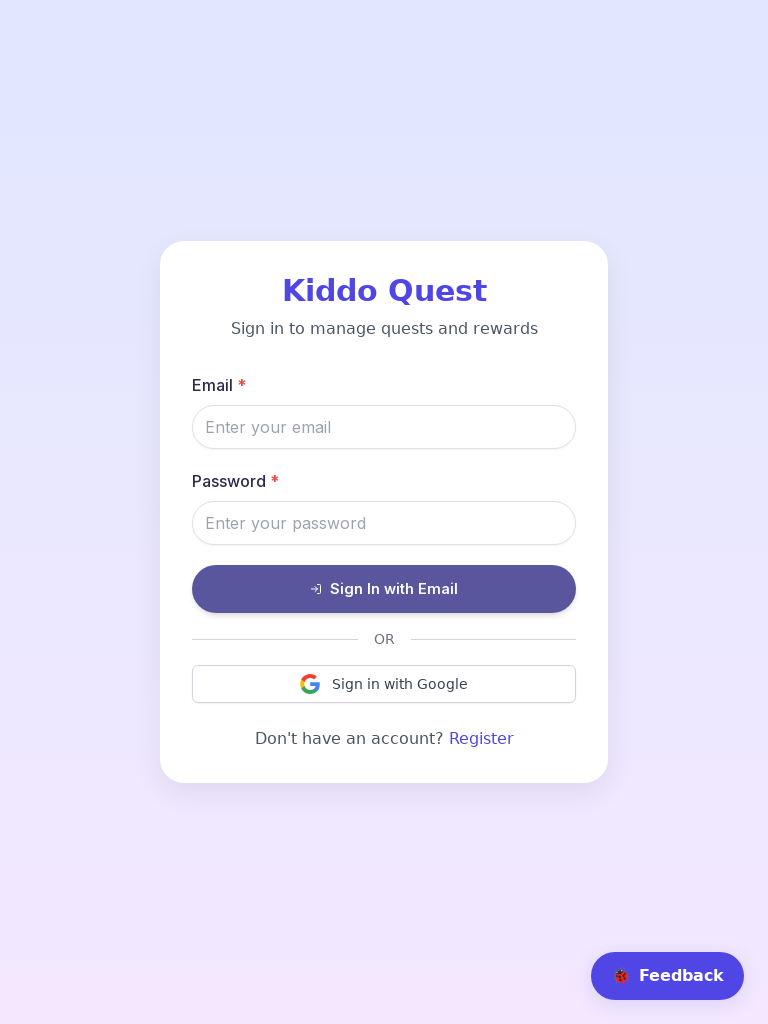

Verified text element 1 font size on iPad Mini: 16px
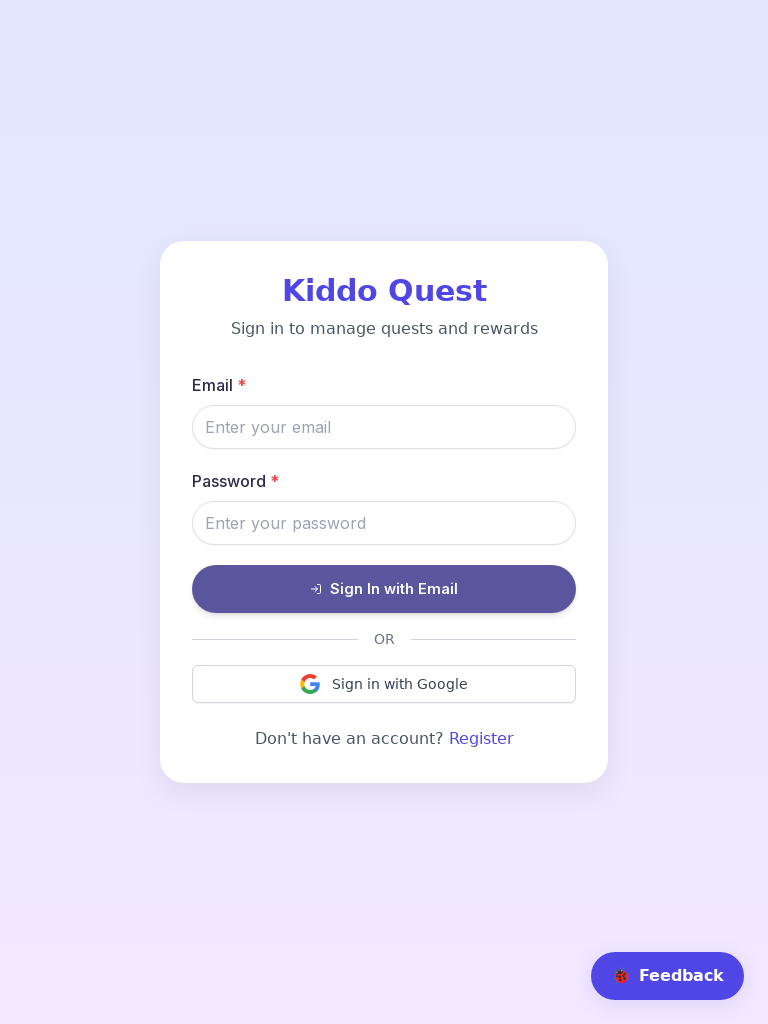

Verified text element 2 font size on iPad Mini: 16px
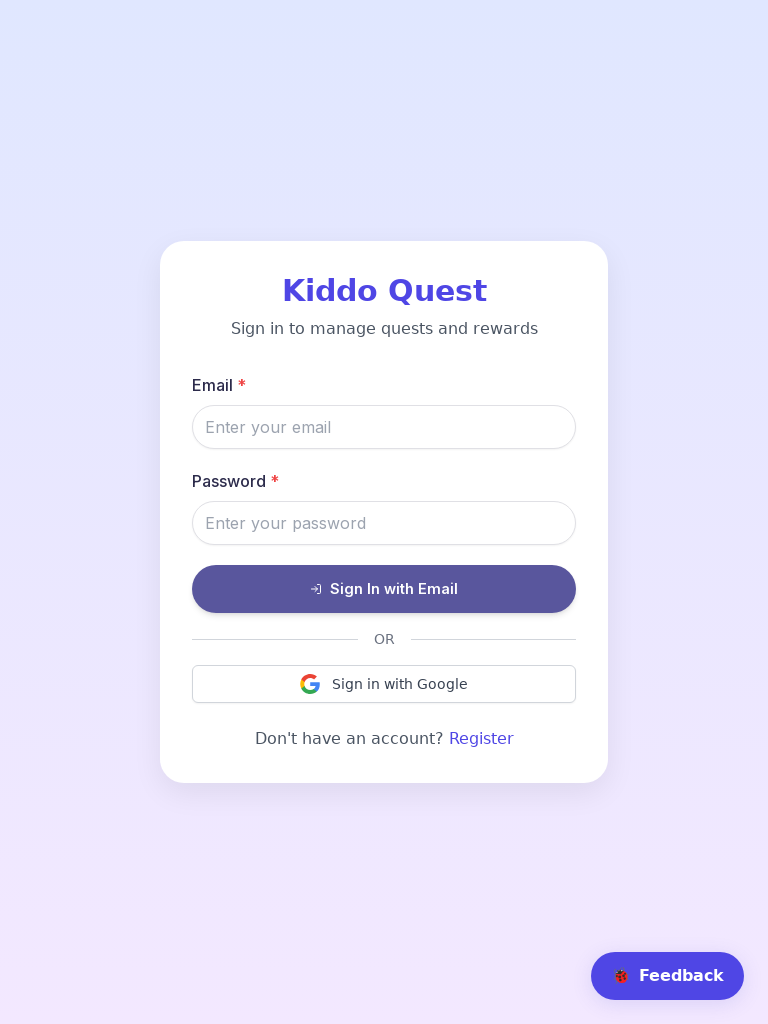

Verified text element 3 font size on iPad Mini: 16px
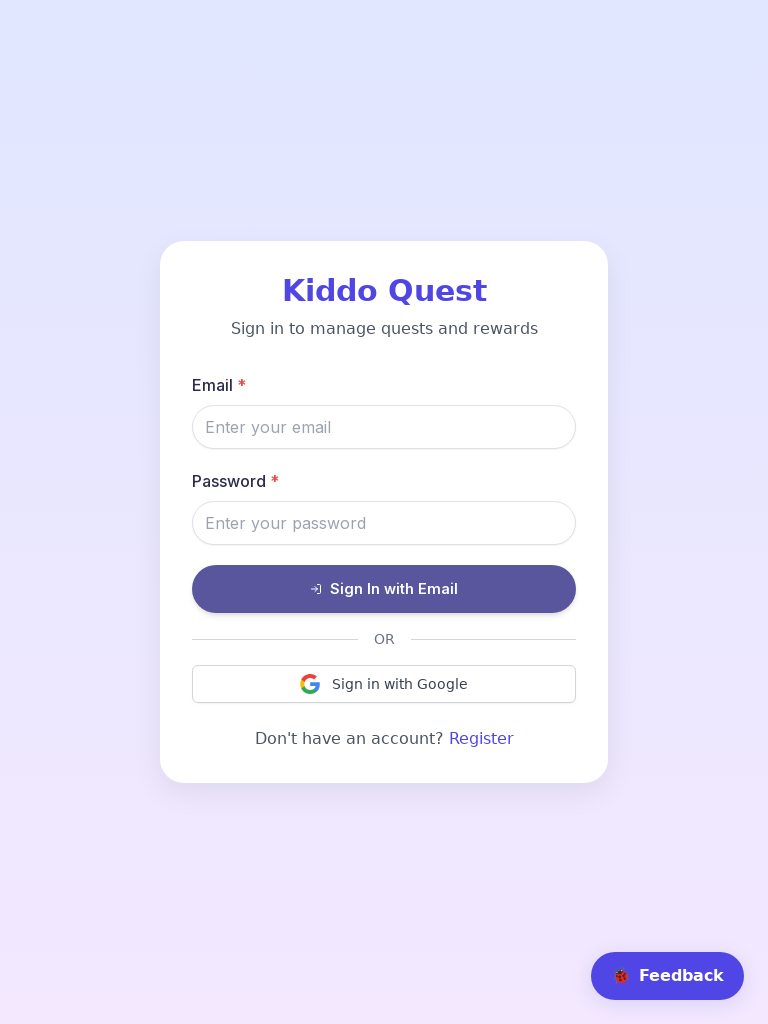

Verified text element 4 font size on iPad Mini: 16px
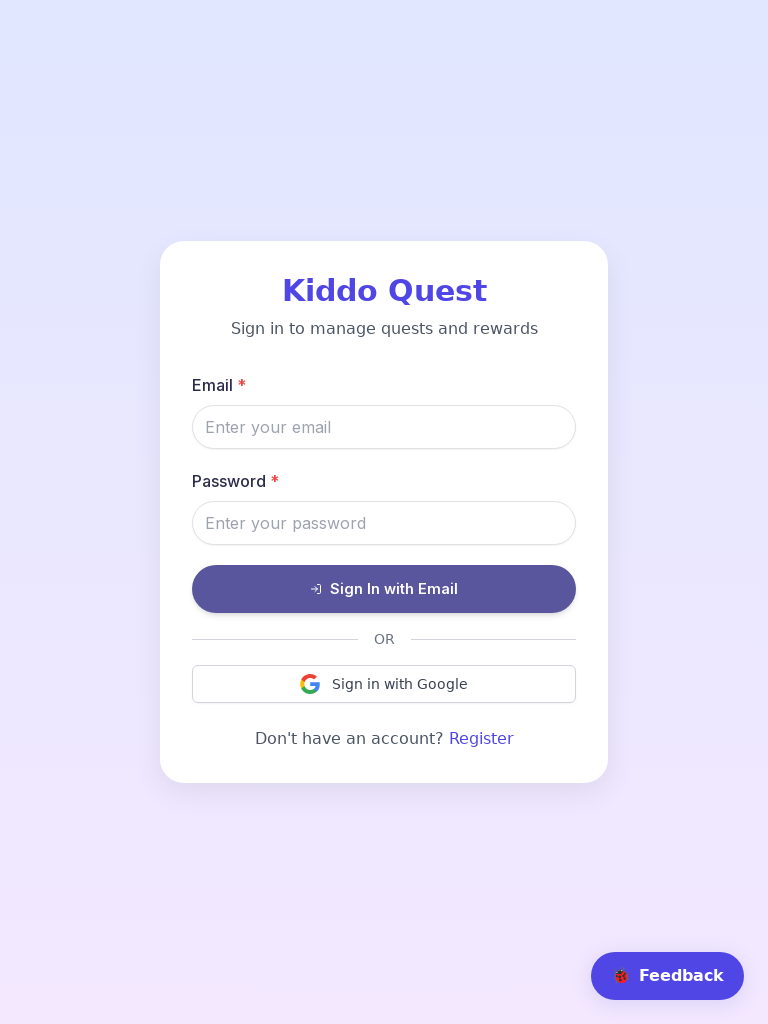

Verified text element 5 font size on iPad Mini: 16px
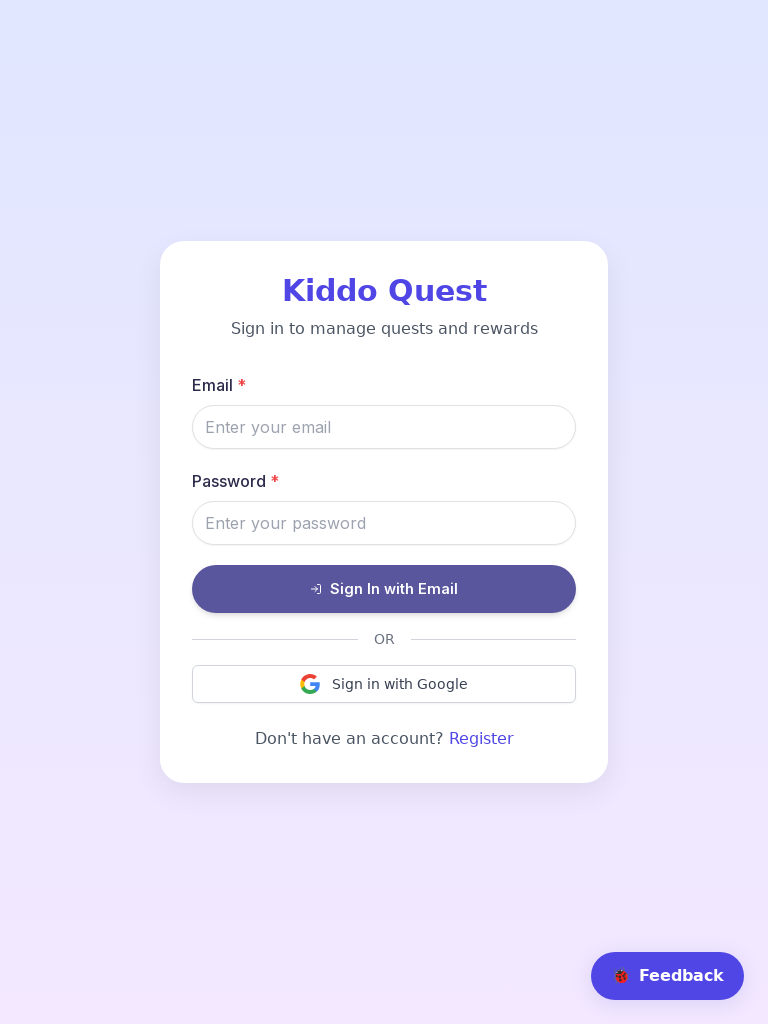

Verified text element 6 font size on iPad Mini: 16px
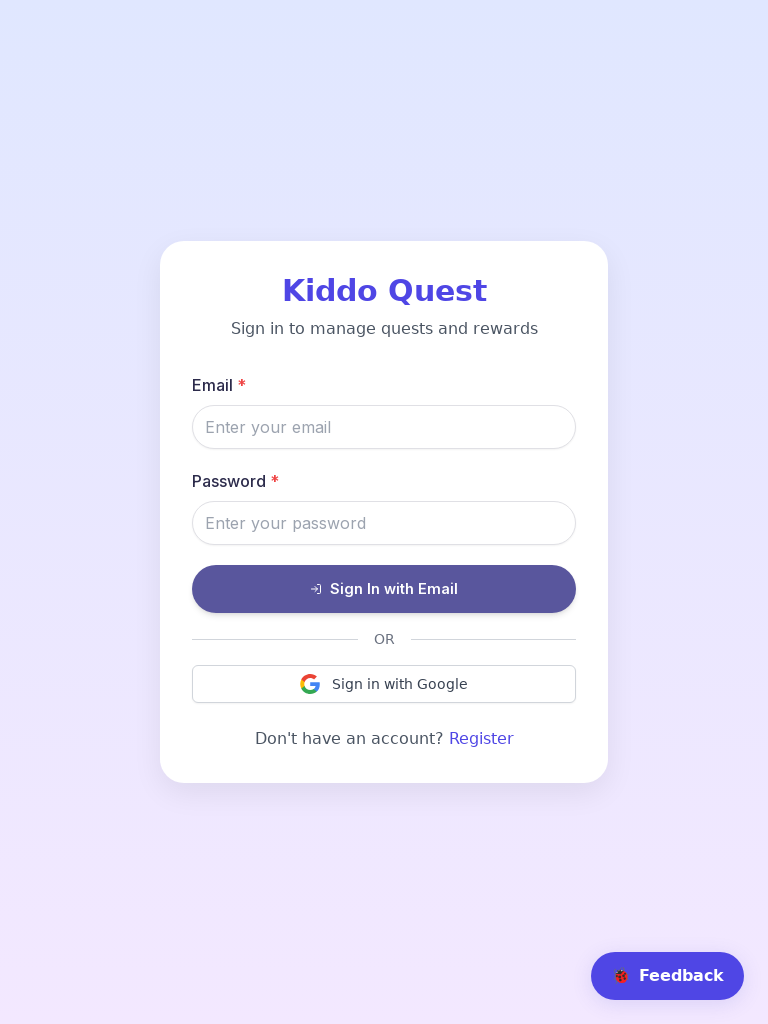

Verified text element 7 font size on iPad Mini: 16px
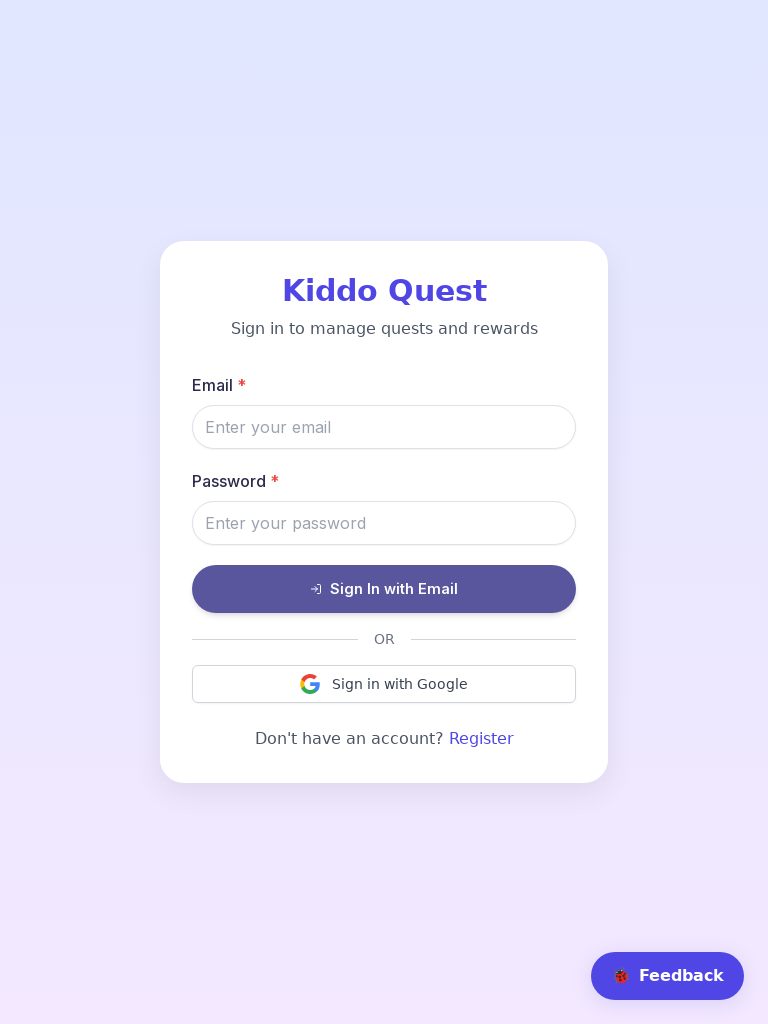

Verified text element 8 font size on iPad Mini: 16px
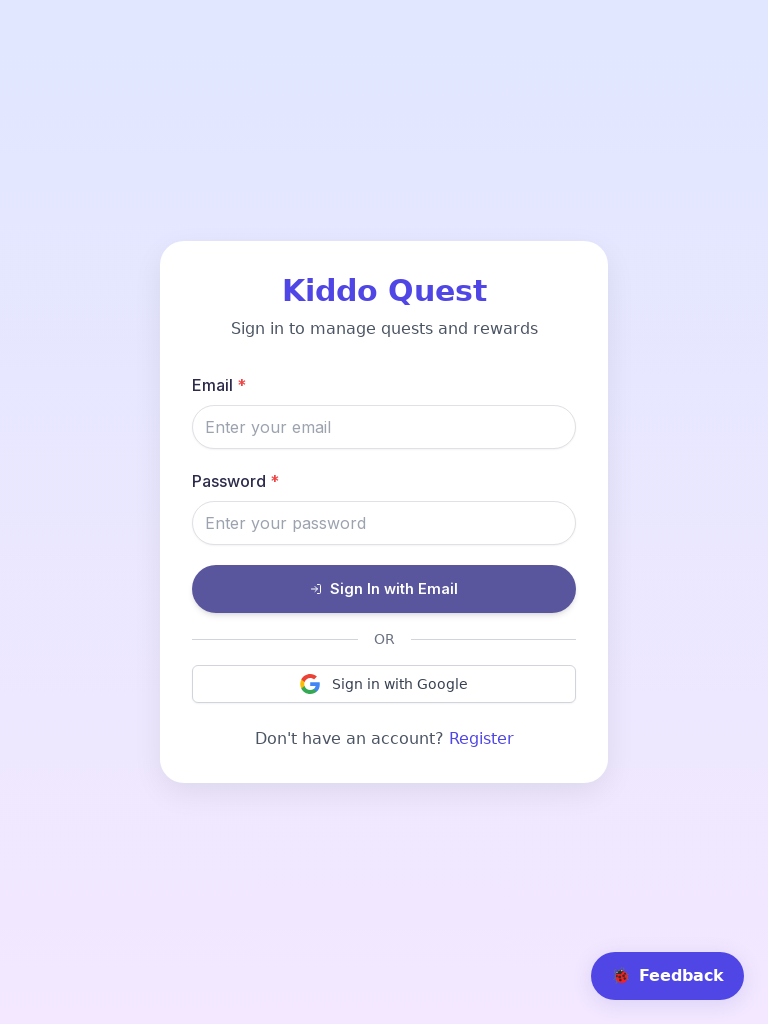

Verified text element 9 font size on iPad Mini: 16px
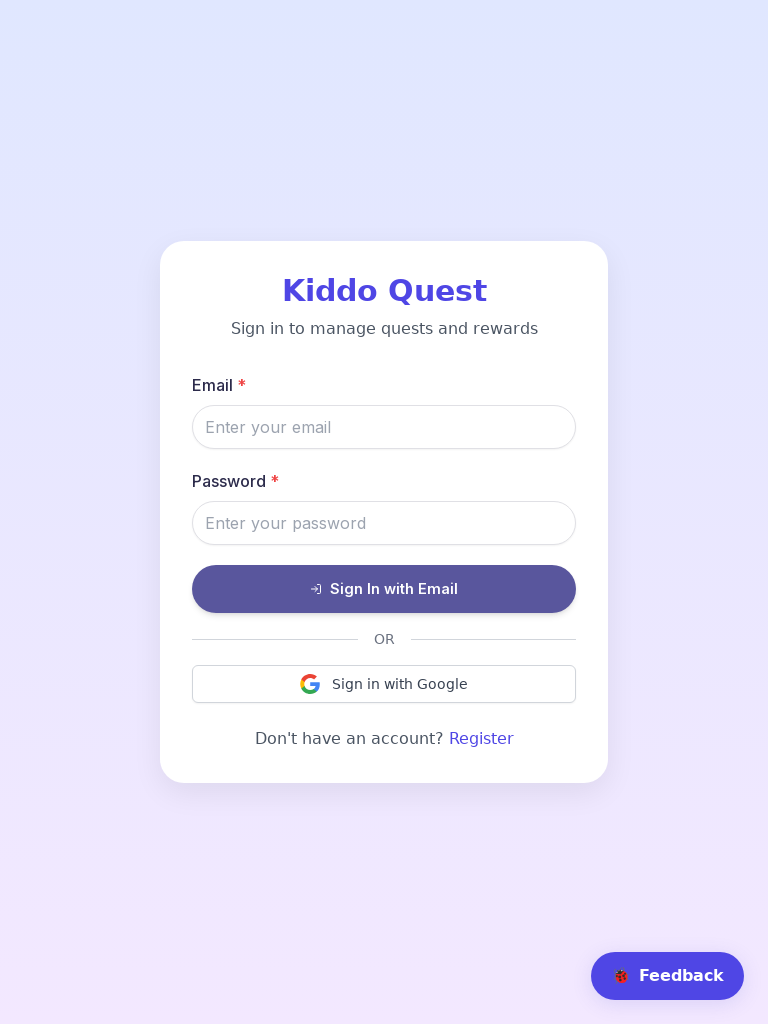

Verified text element 10 font size on iPad Mini: 16px
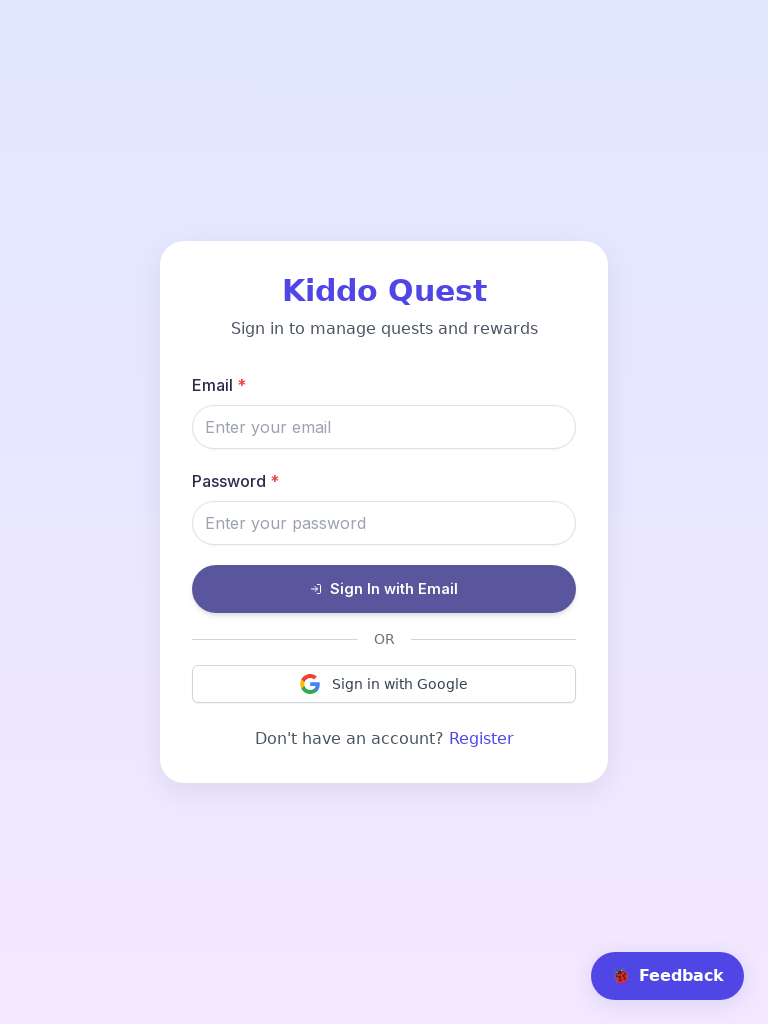

Verified text element 11 font size on iPad Mini: 14.4px
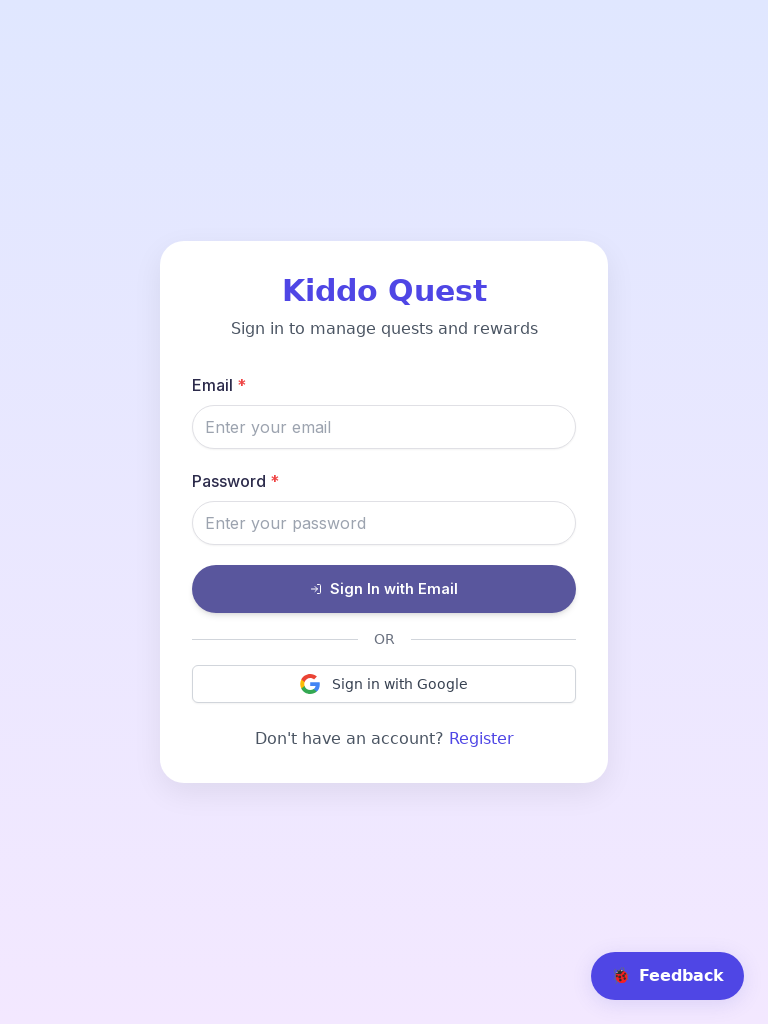

Verified text element 12 font size on iPad Mini: 16px
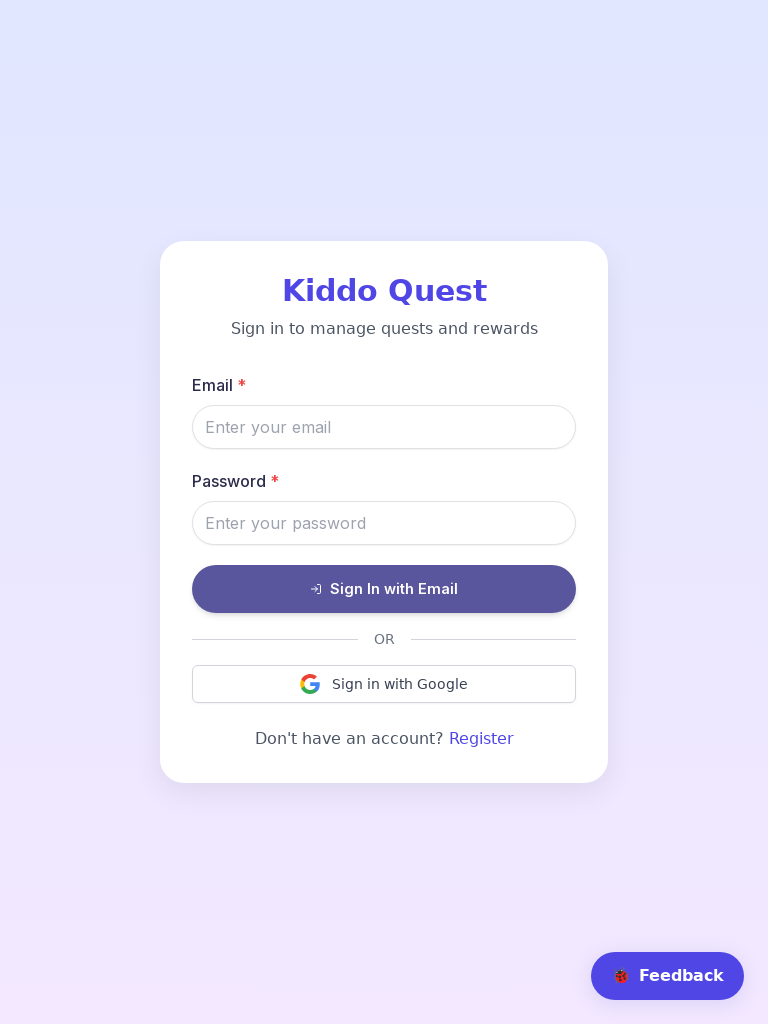

Verified text element 13 font size on iPad Mini: 16px
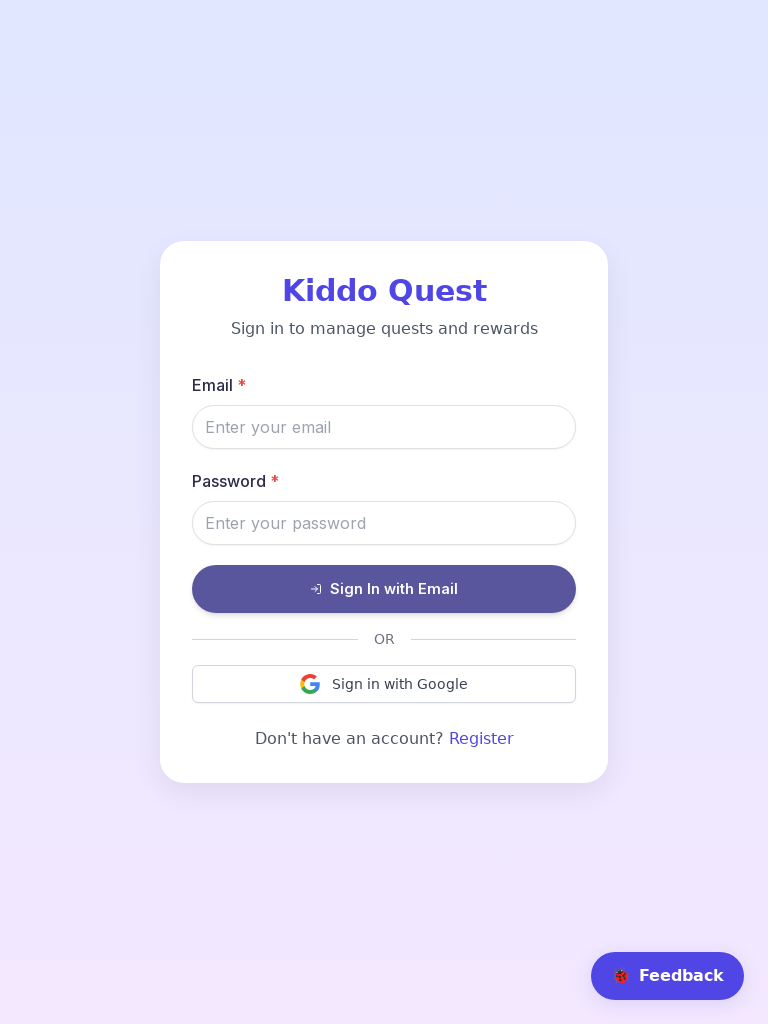

Verified text element 14 font size on iPad Mini: 14px
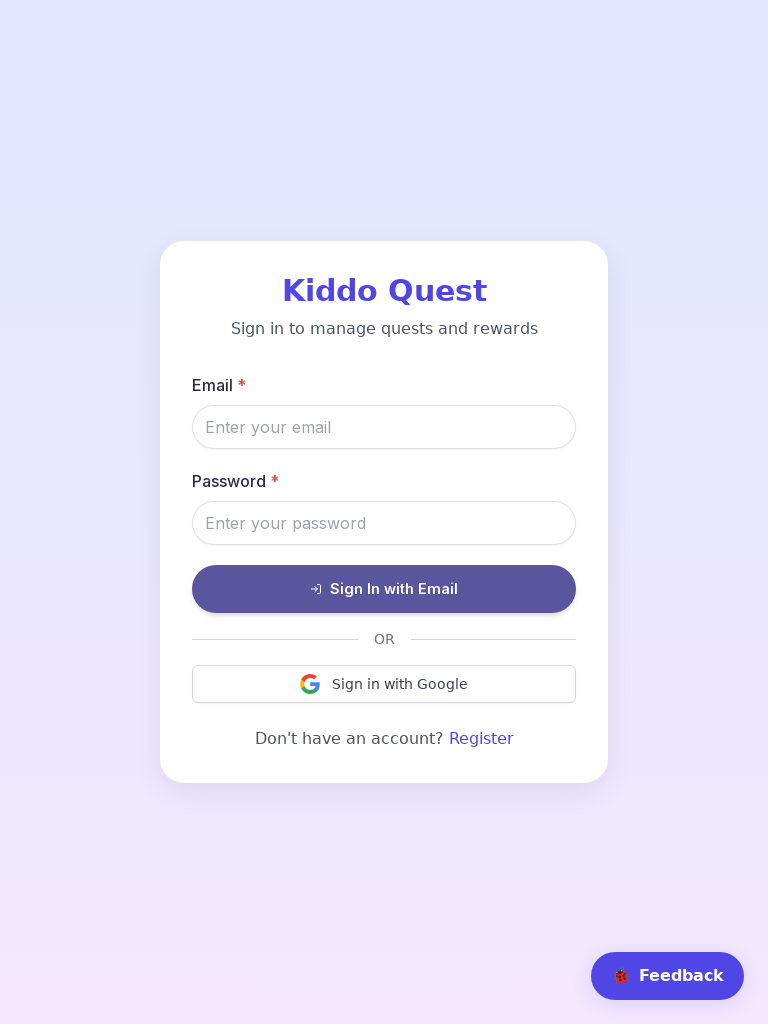

Verified text element 15 font size on iPad Mini: 16px
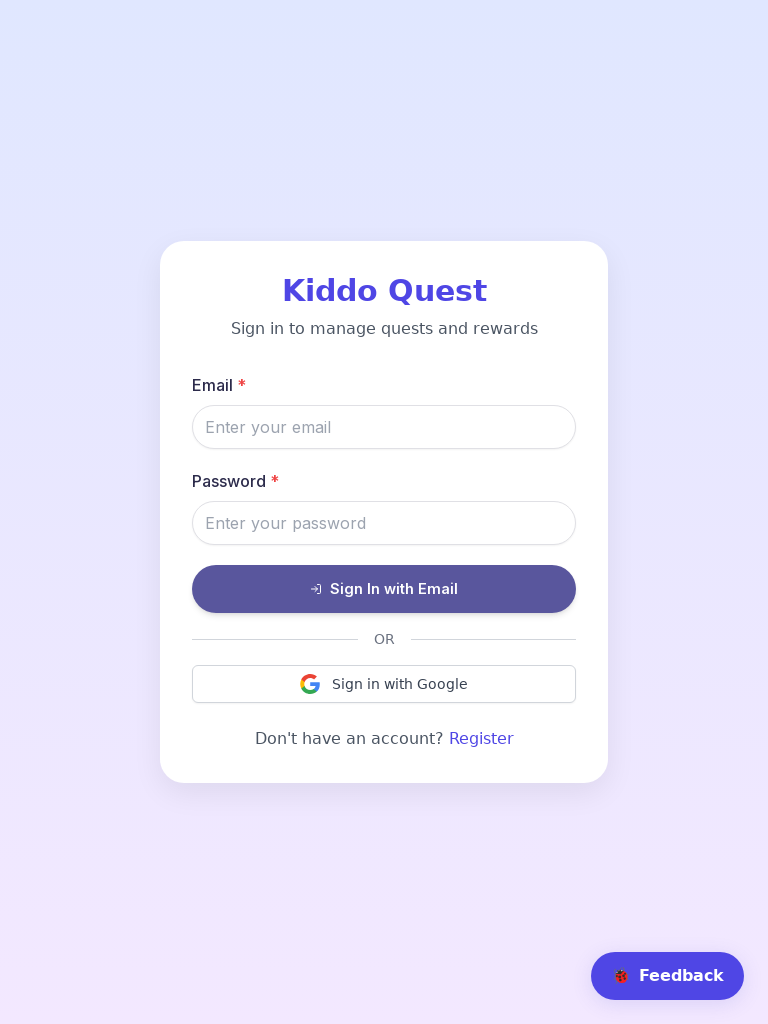

Verified text element 16 font size on iPad Mini: 14px
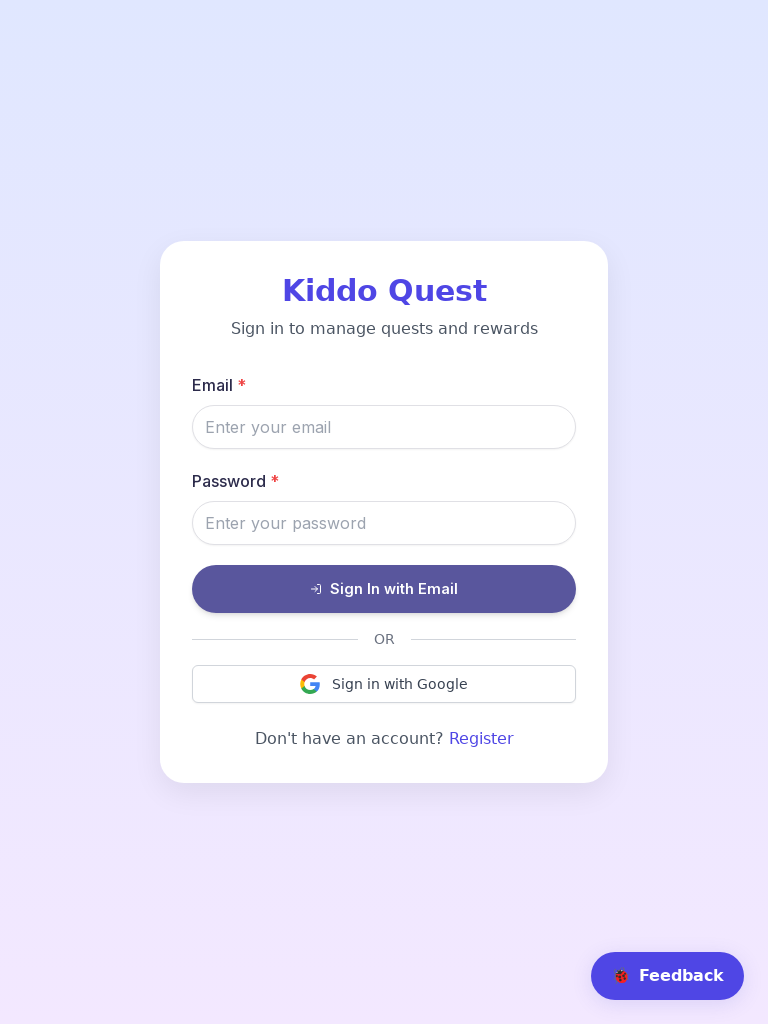

Verified text element 17 font size on iPad Mini: 14px
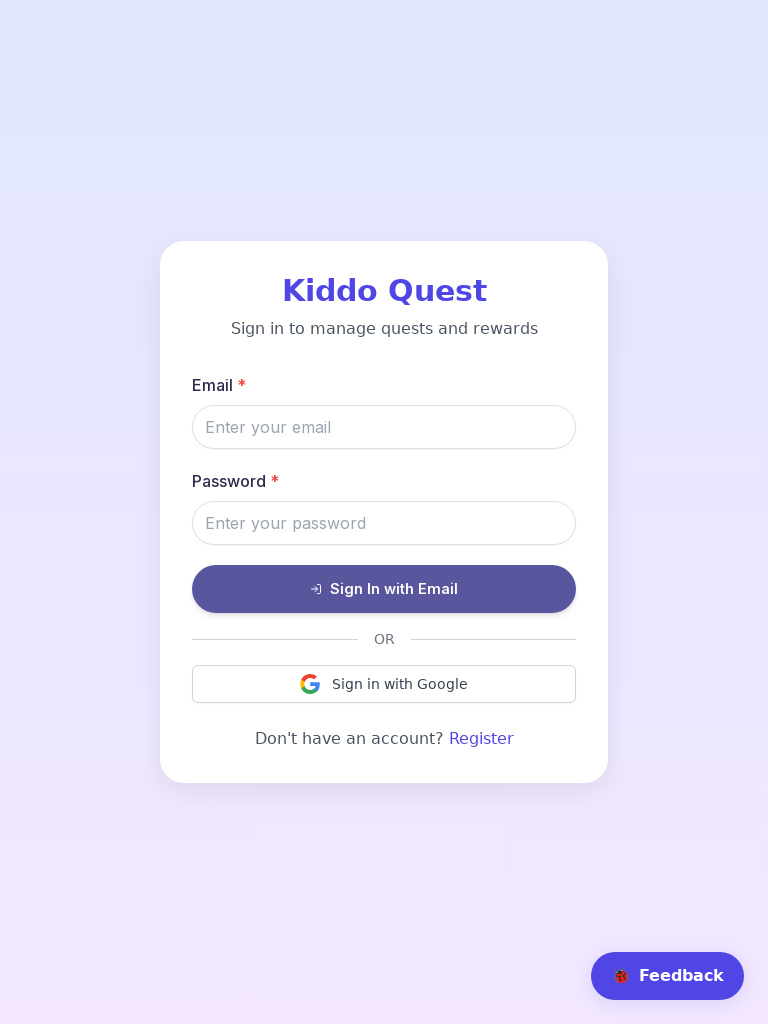

Verified text element 18 font size on iPad Mini: 16px
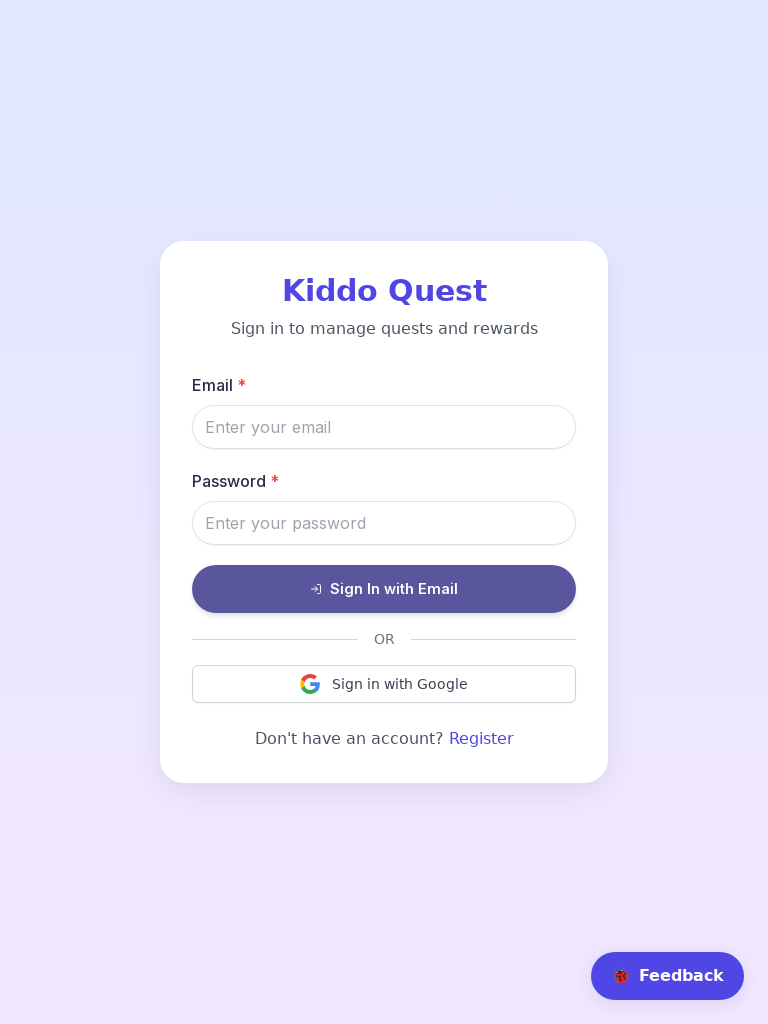

Verified text element 19 font size on iPad Mini: 16px
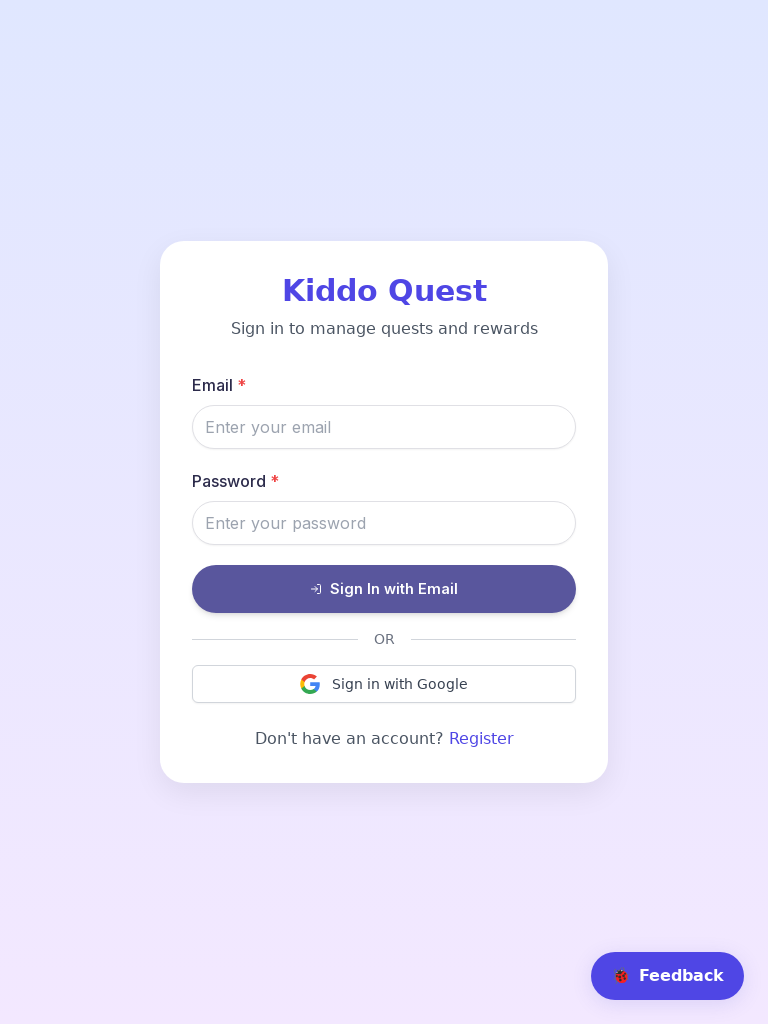

Verified text element 20 font size on iPad Mini: 16px
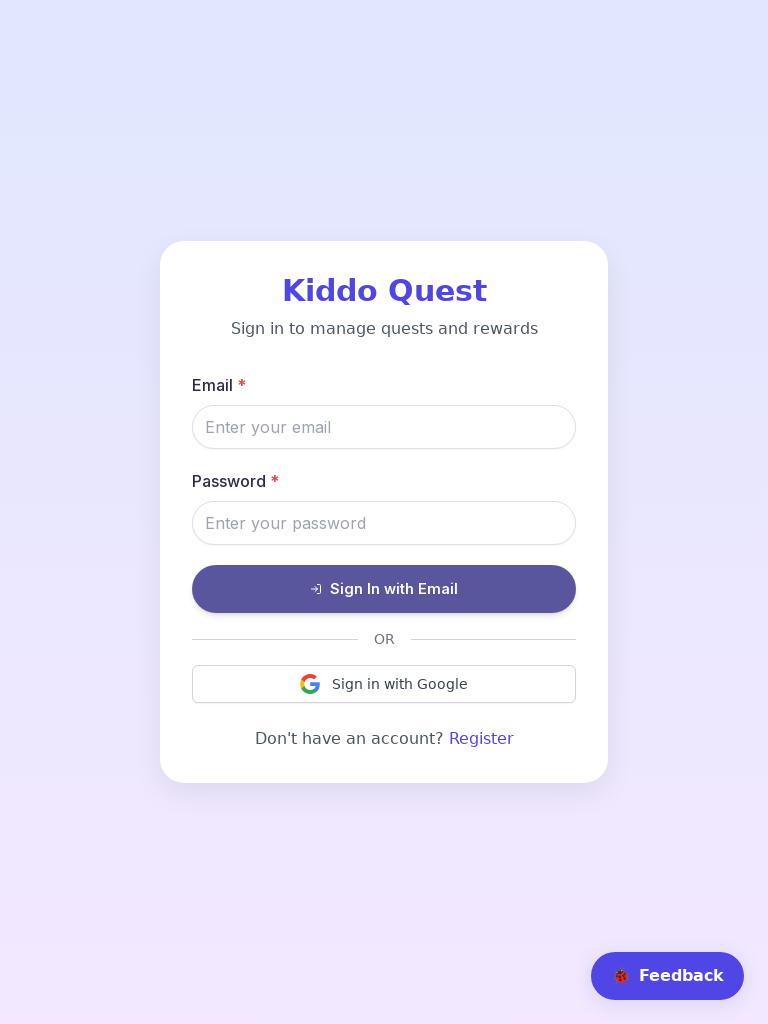

Final network idle state reached - all viewport tests completed
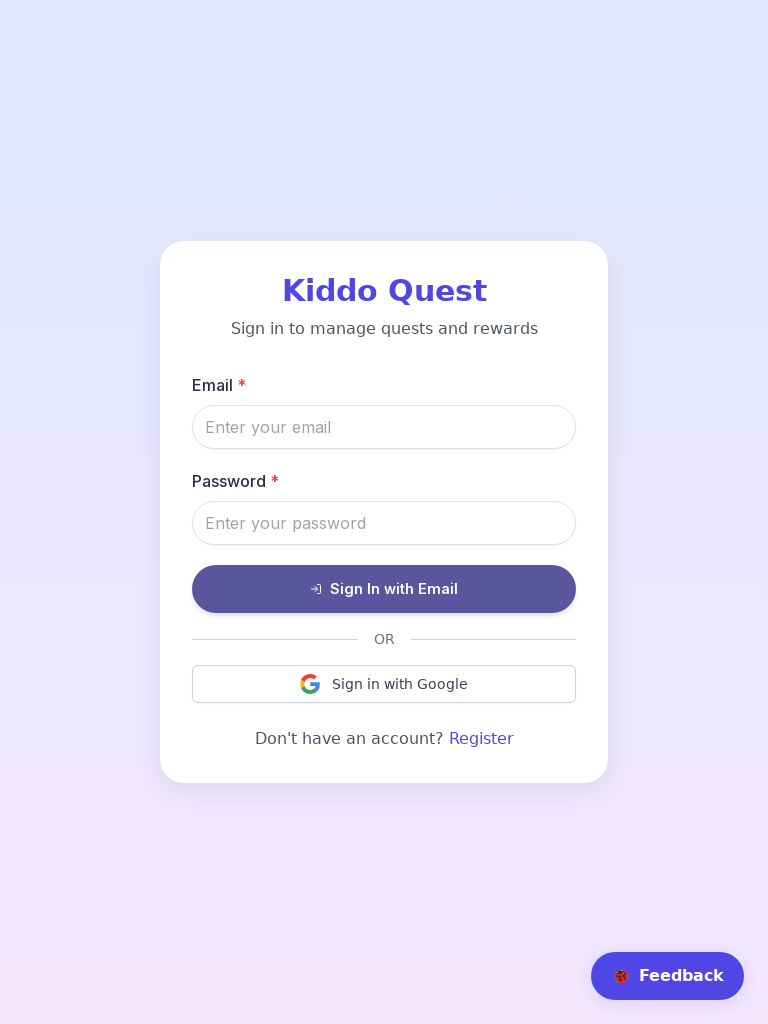

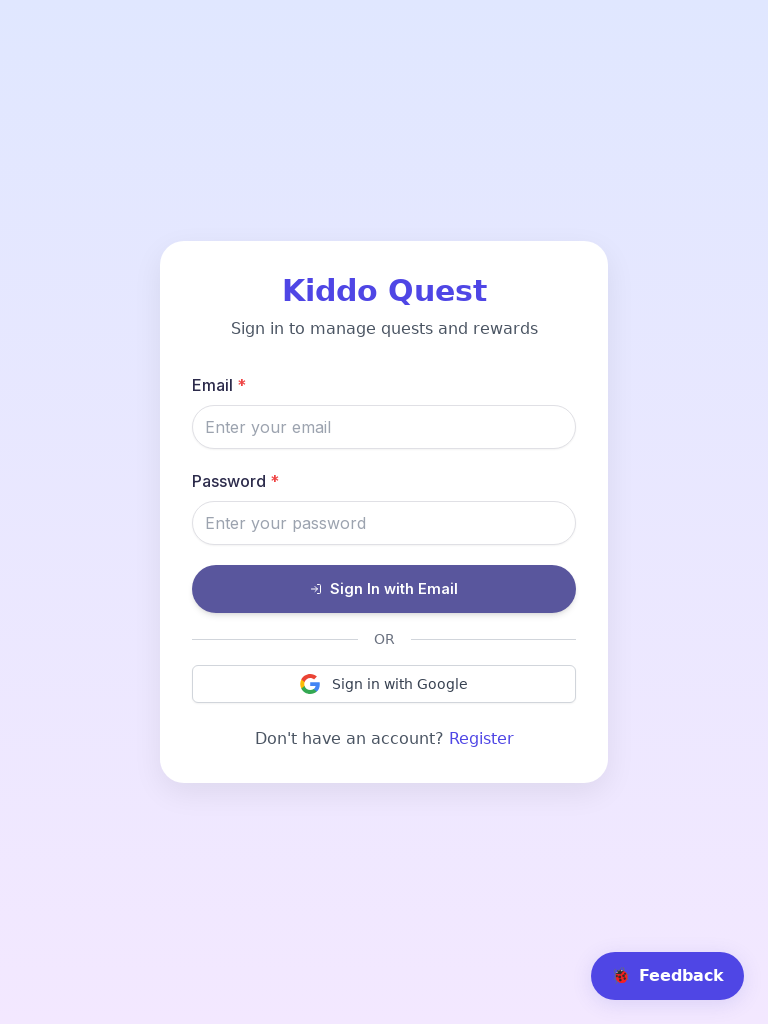